Tests a personal website by navigating to multiple pages (homepage, solutions, cases, about, assistants, debug, tech-stack, and individual assistant pages), verifying each page loads with proper content (h1 and nav elements), and then testing navigation links from the homepage.

Starting URL: https://p8552015.github.io/Personal-website

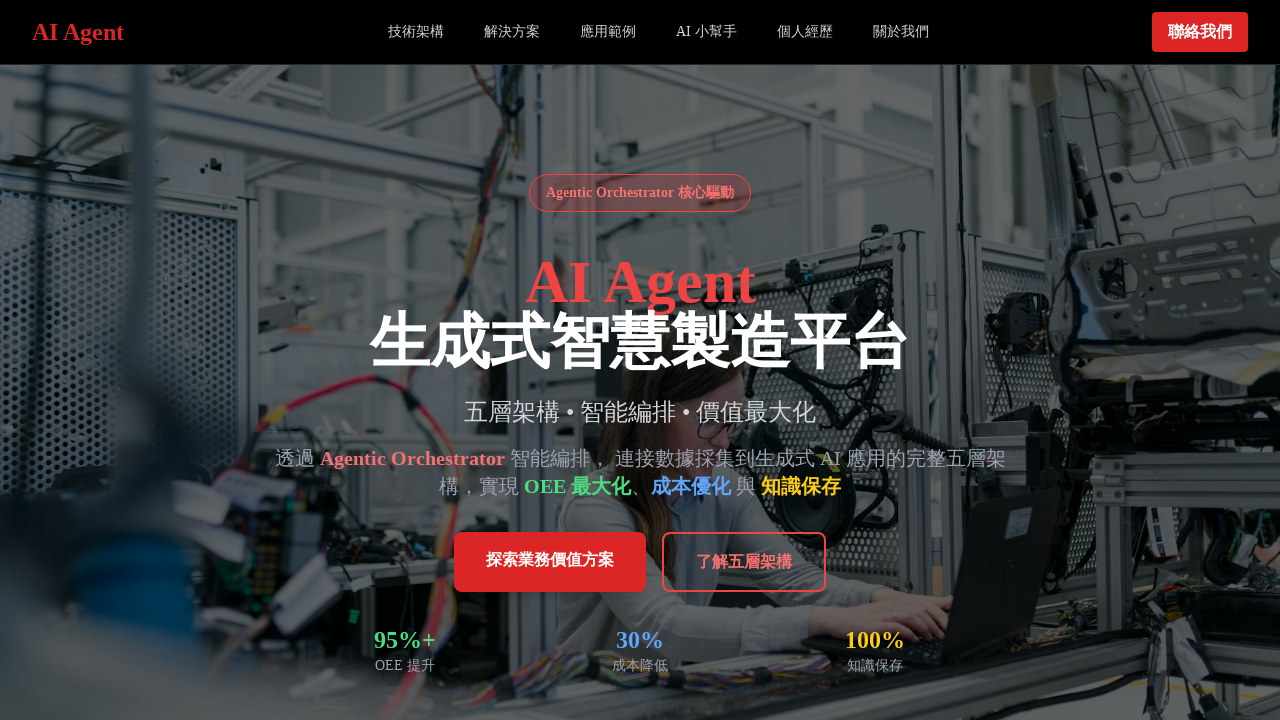

Waited for h1 element on homepage
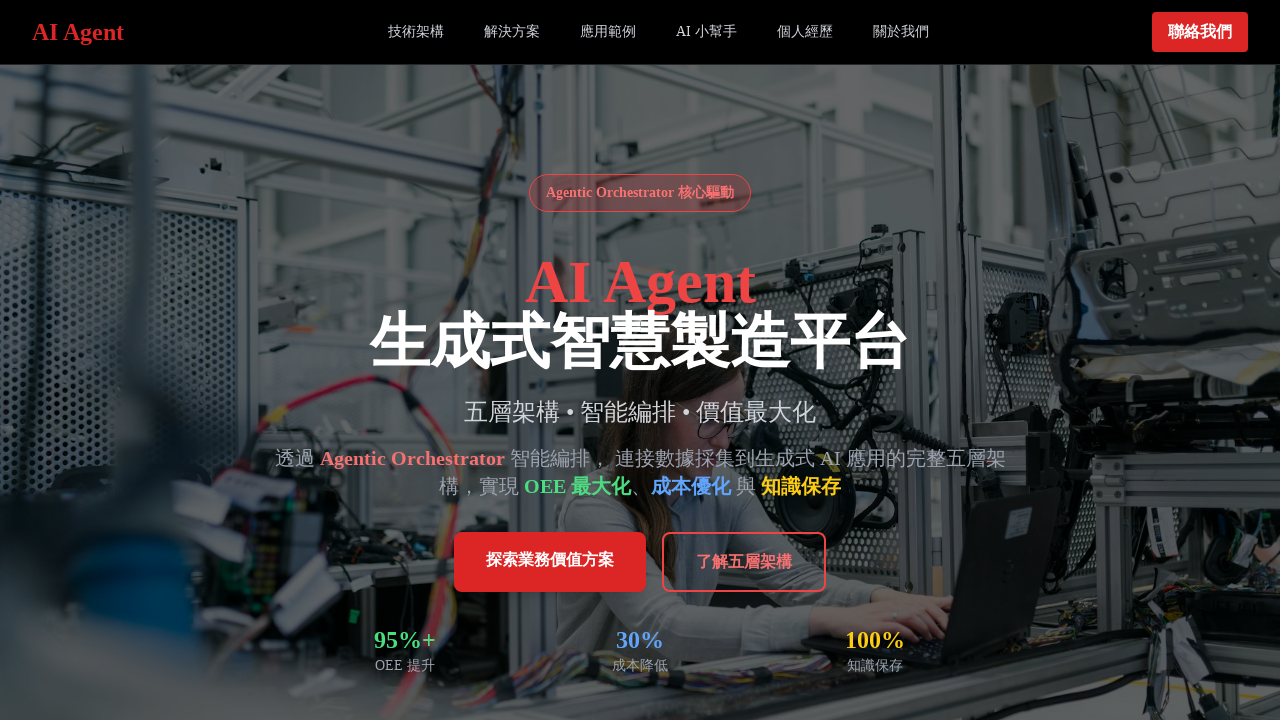

Waited for nav element on homepage
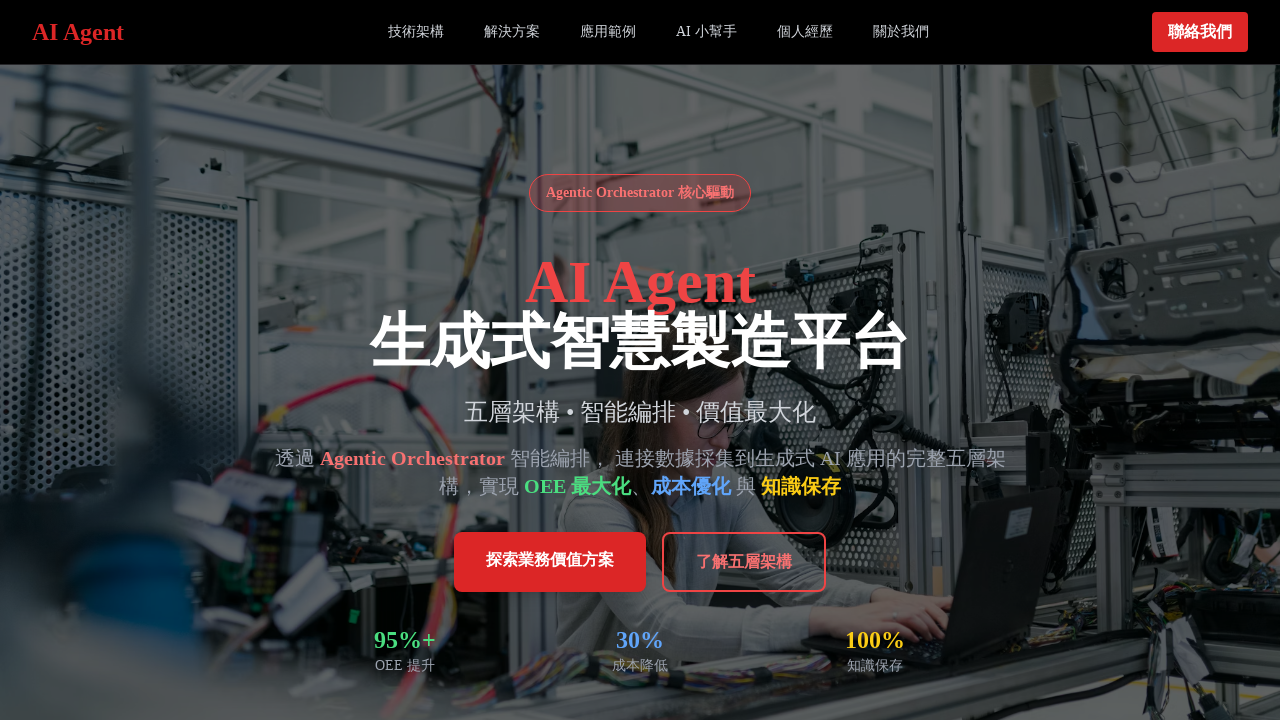

Navigated to 解決方案 page at /solutions
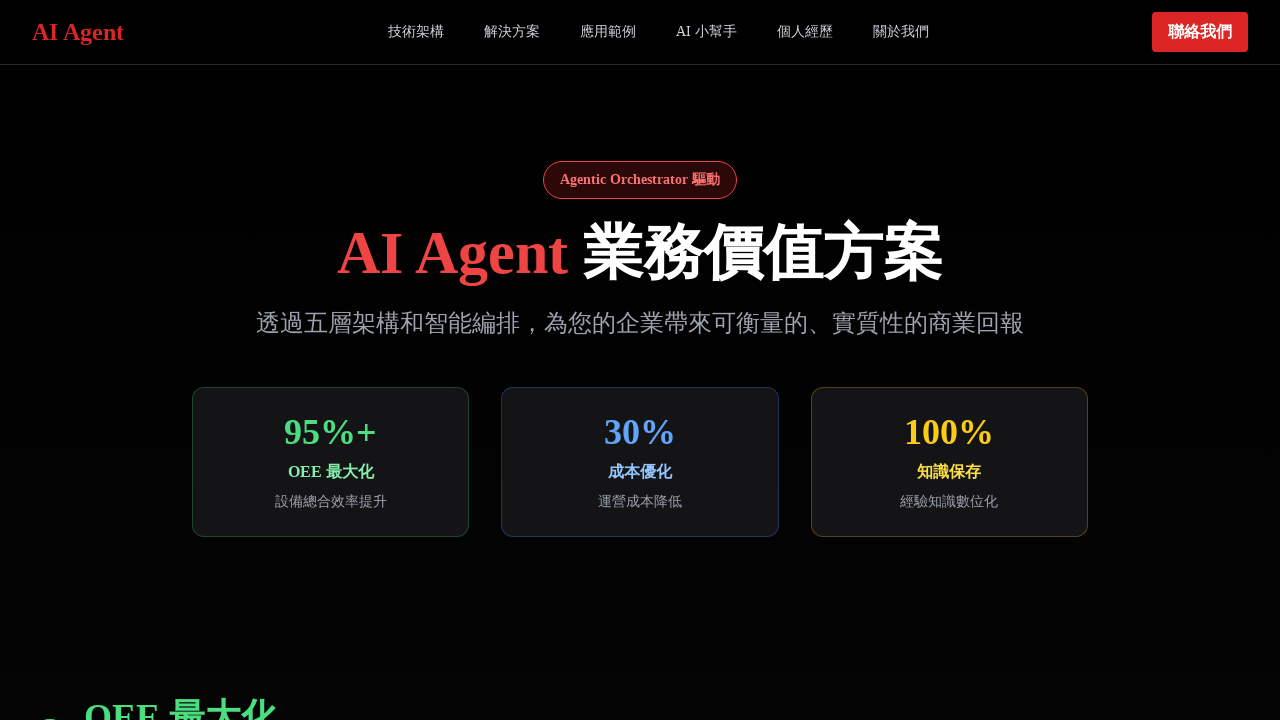

Verified h1 element exists on 解決方案 page
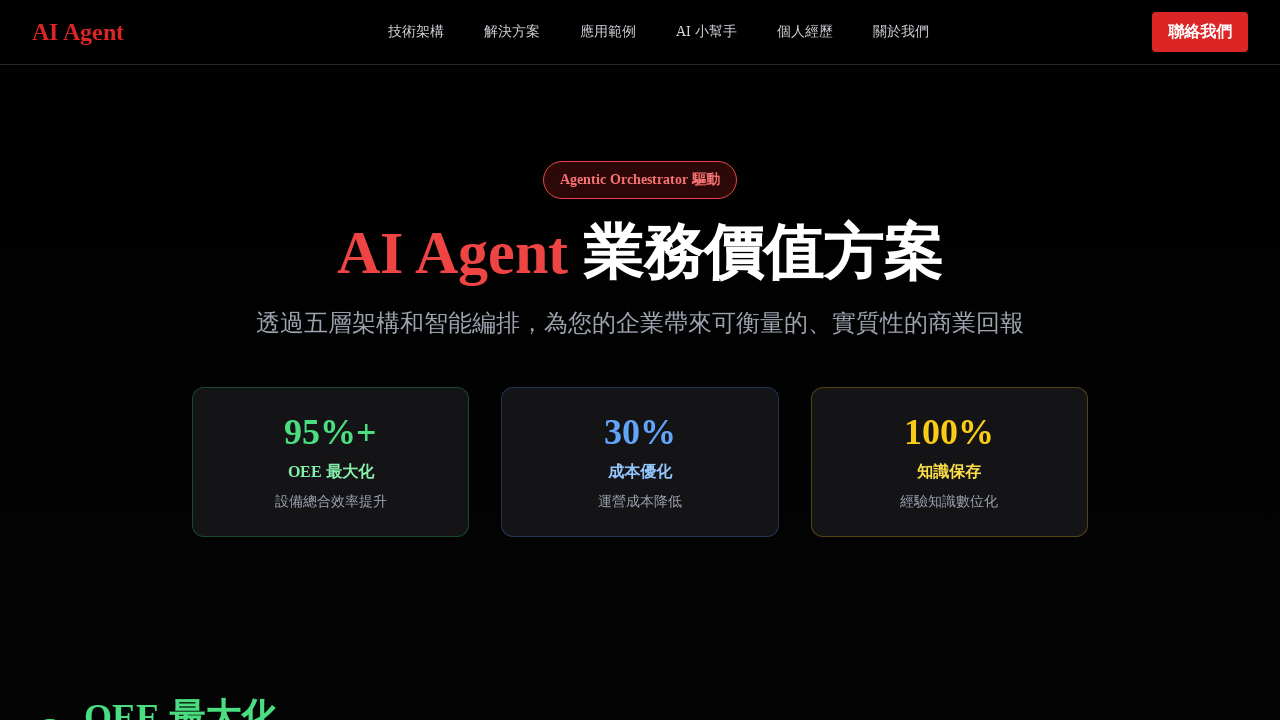

Verified nav element exists on 解決方案 page
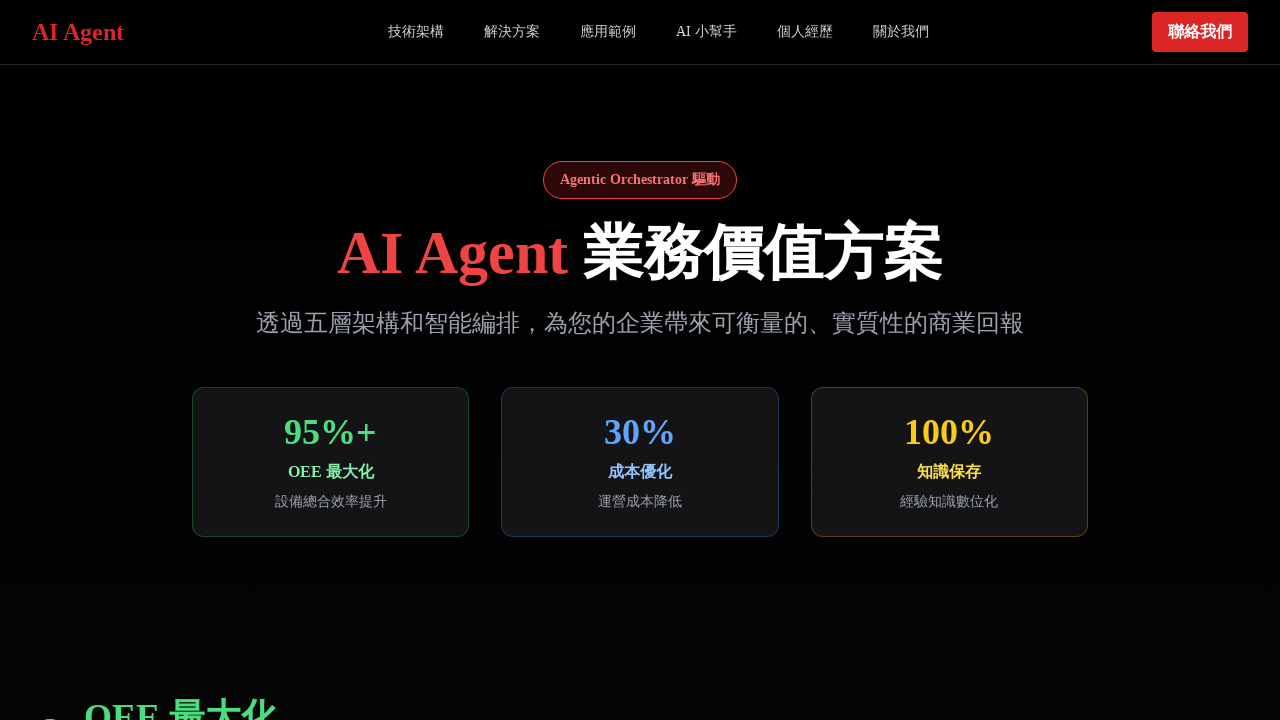

Navigated to 案例展示 page at /cases
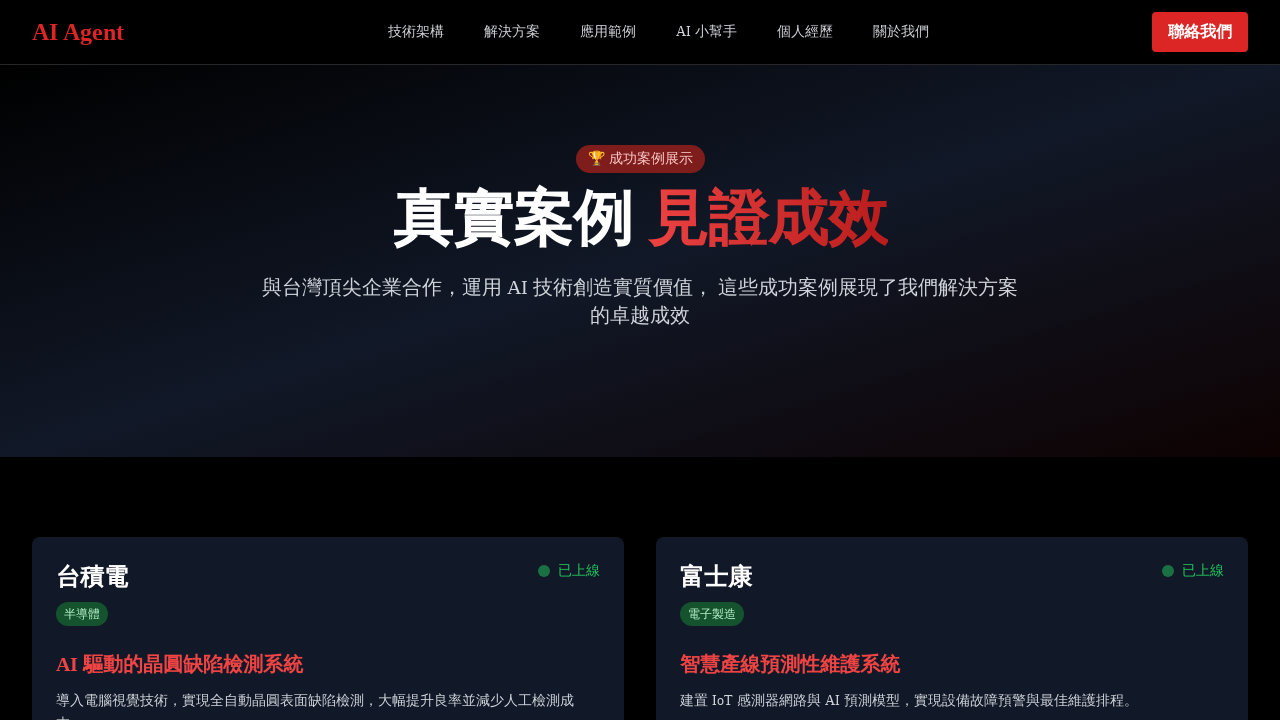

Verified h1 element exists on 案例展示 page
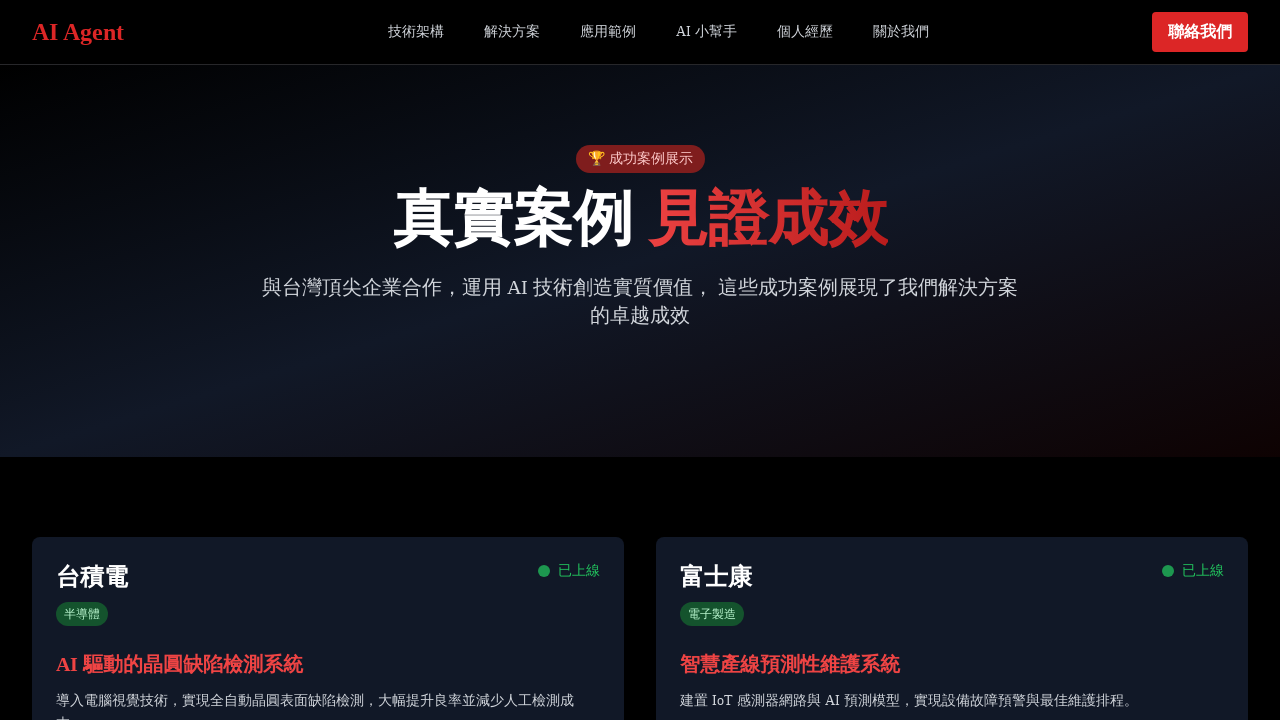

Verified nav element exists on 案例展示 page
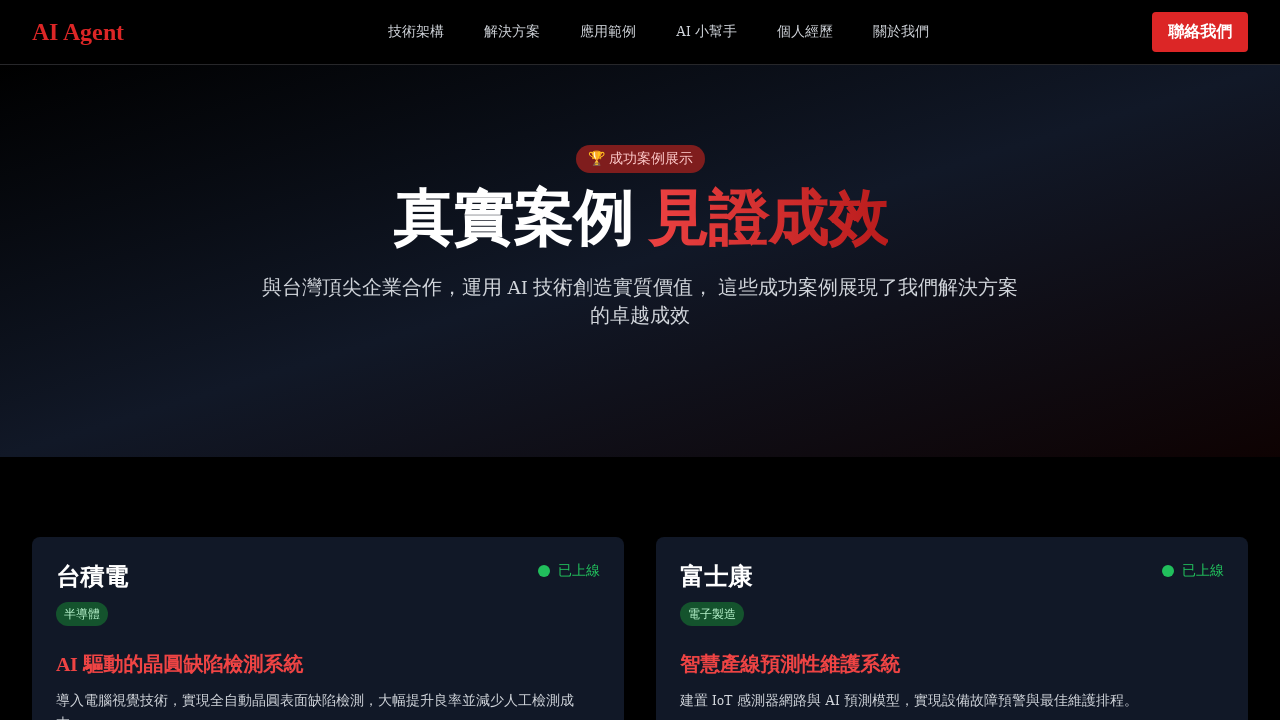

Navigated to 關於我們 page at /about
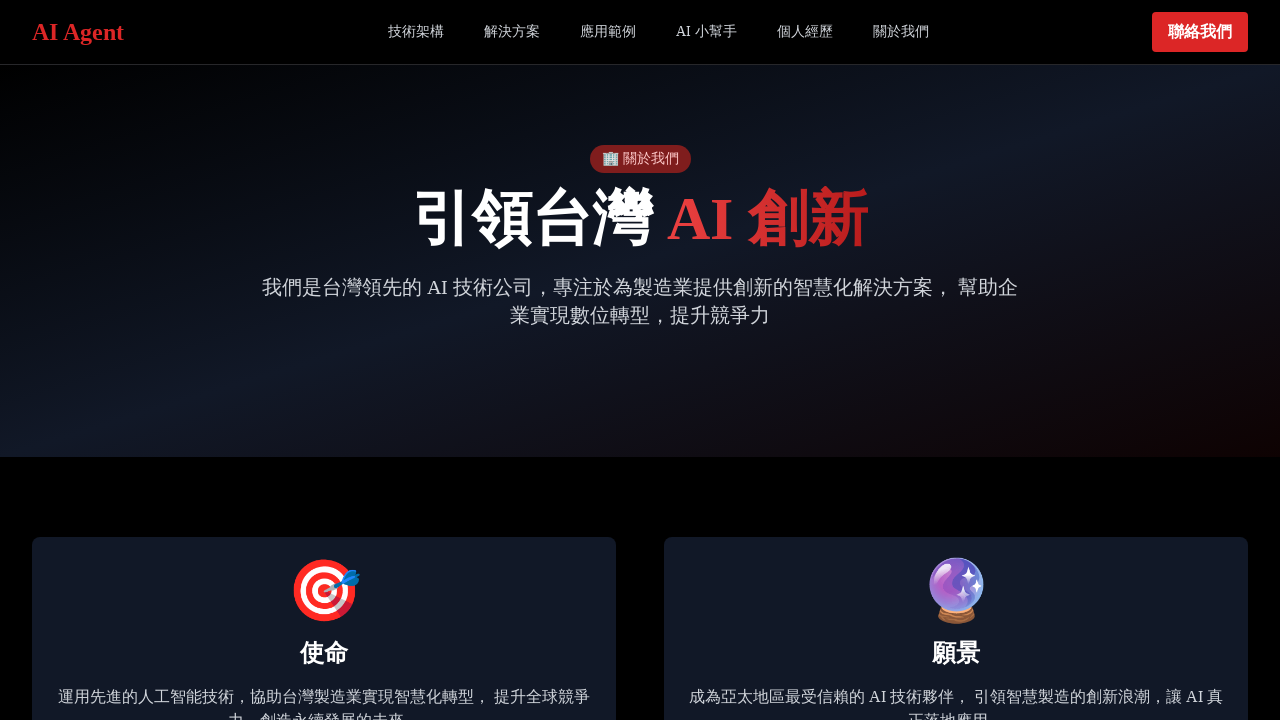

Verified h1 element exists on 關於我們 page
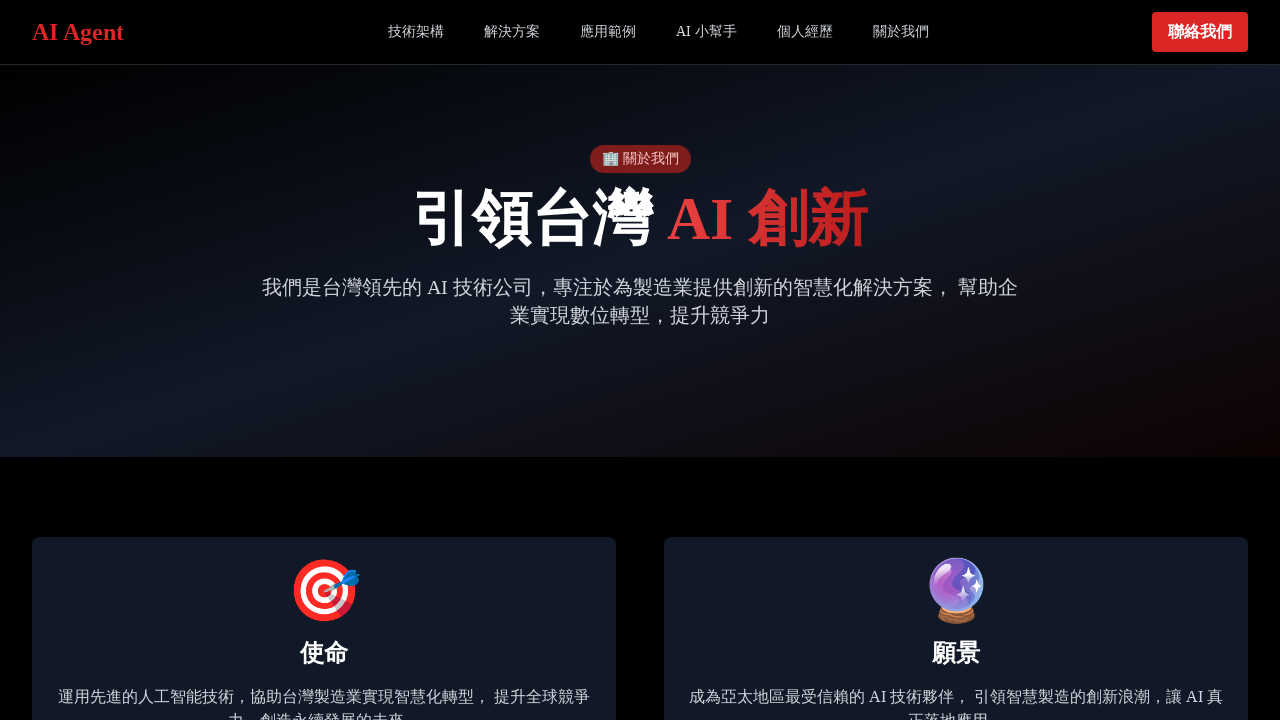

Verified nav element exists on 關於我們 page
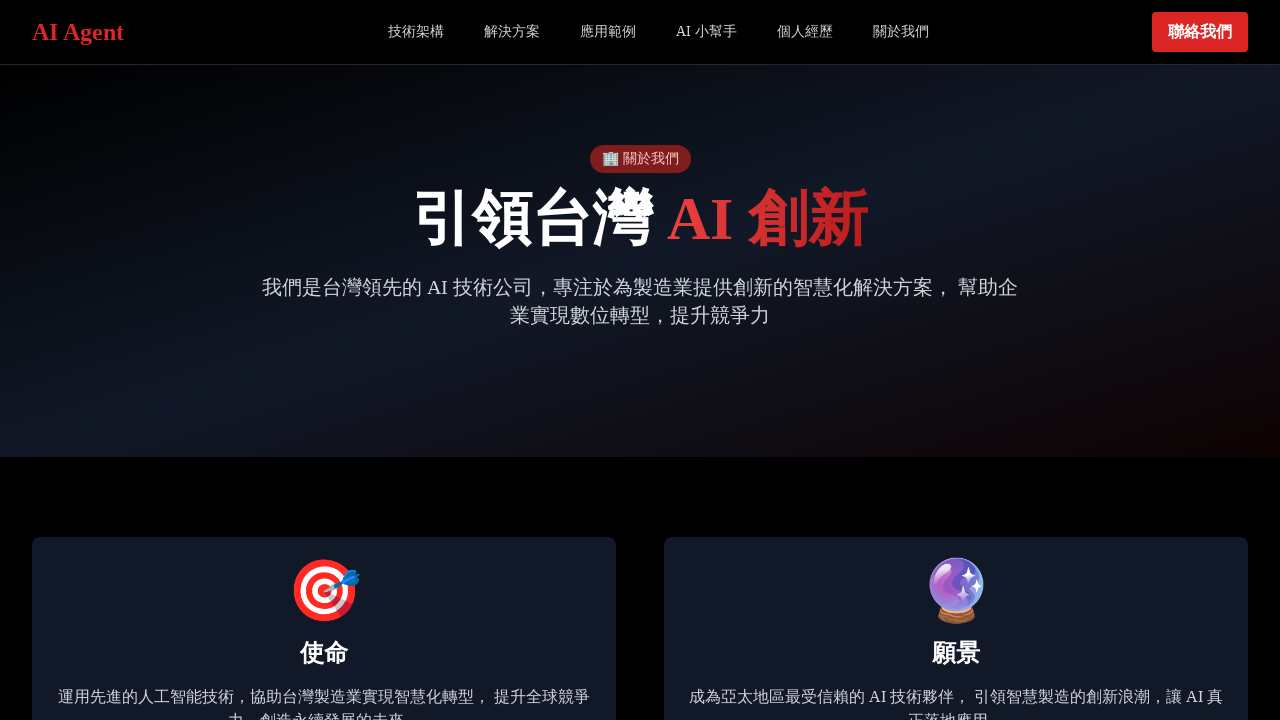

Navigated to 智能助手 page at /assistants
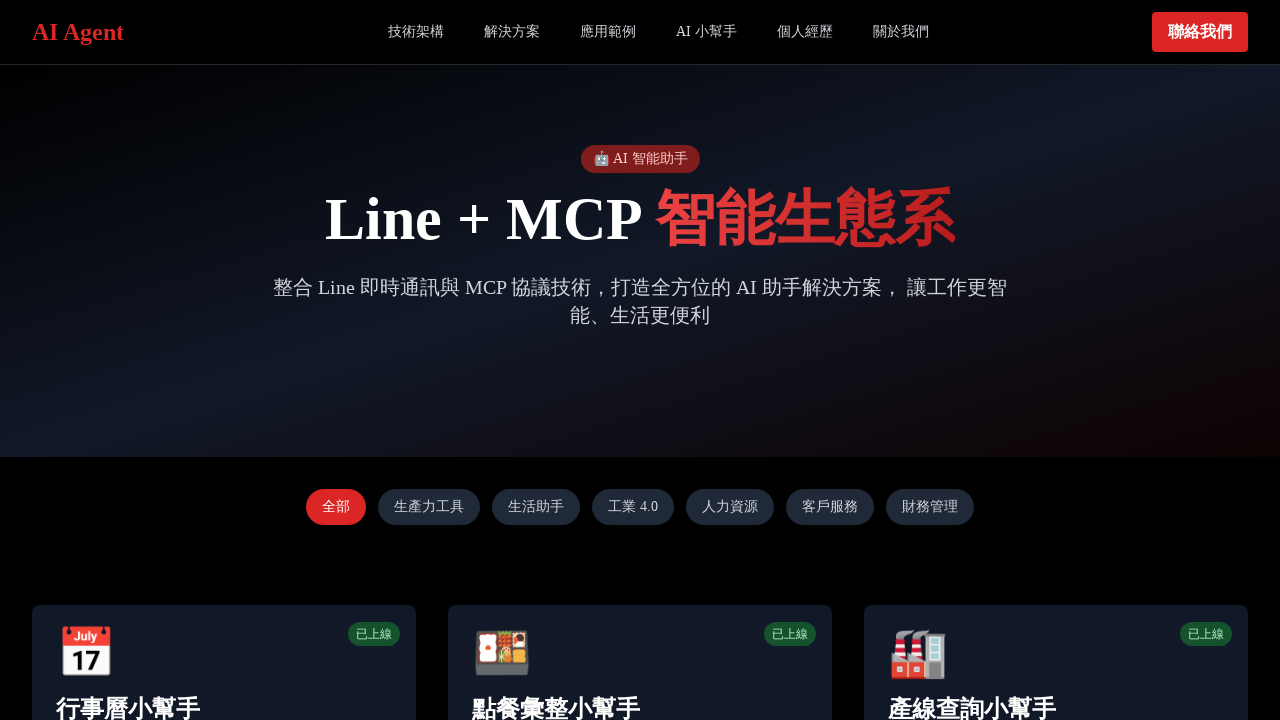

Verified h1 element exists on 智能助手 page
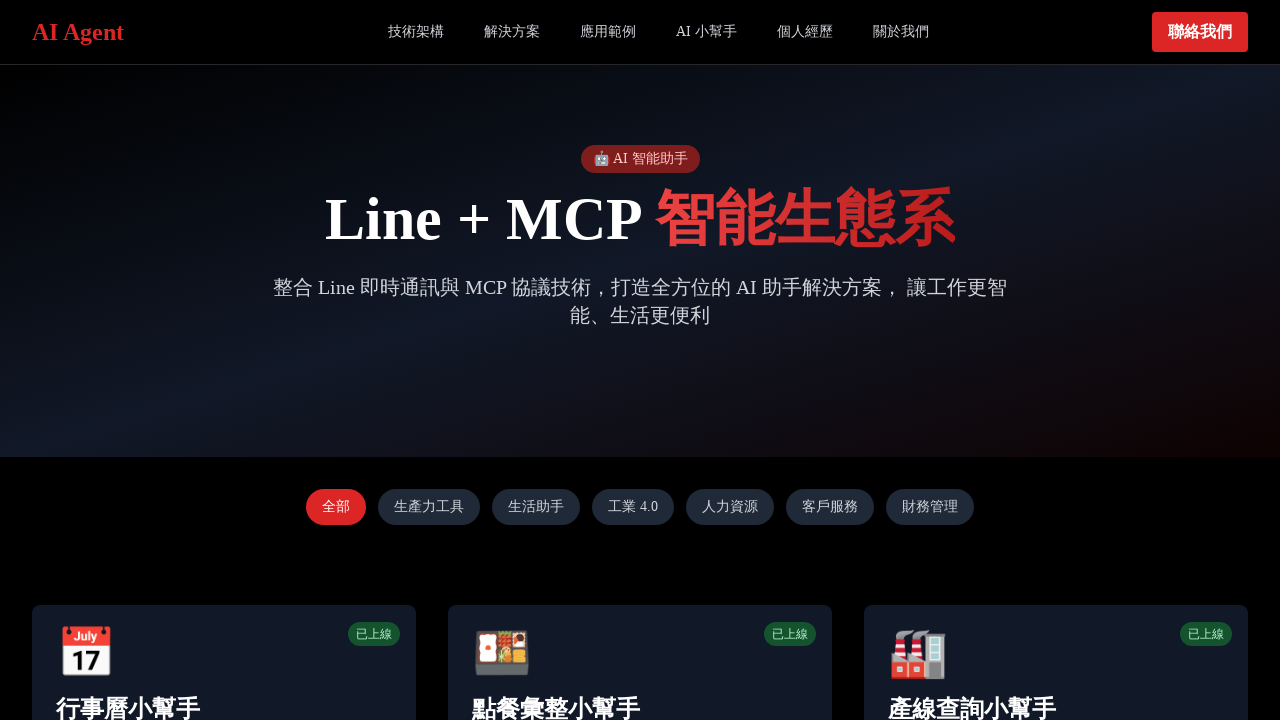

Verified nav element exists on 智能助手 page
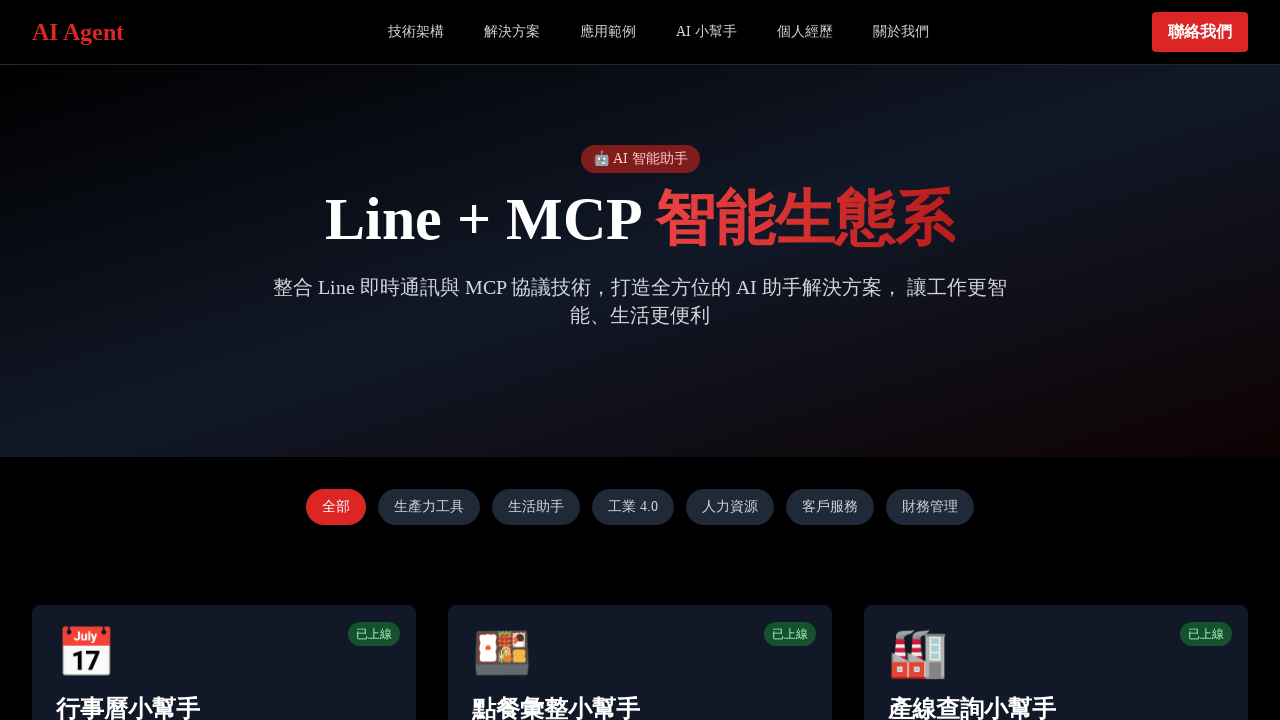

Navigated to Debug 頁面 page at /debug
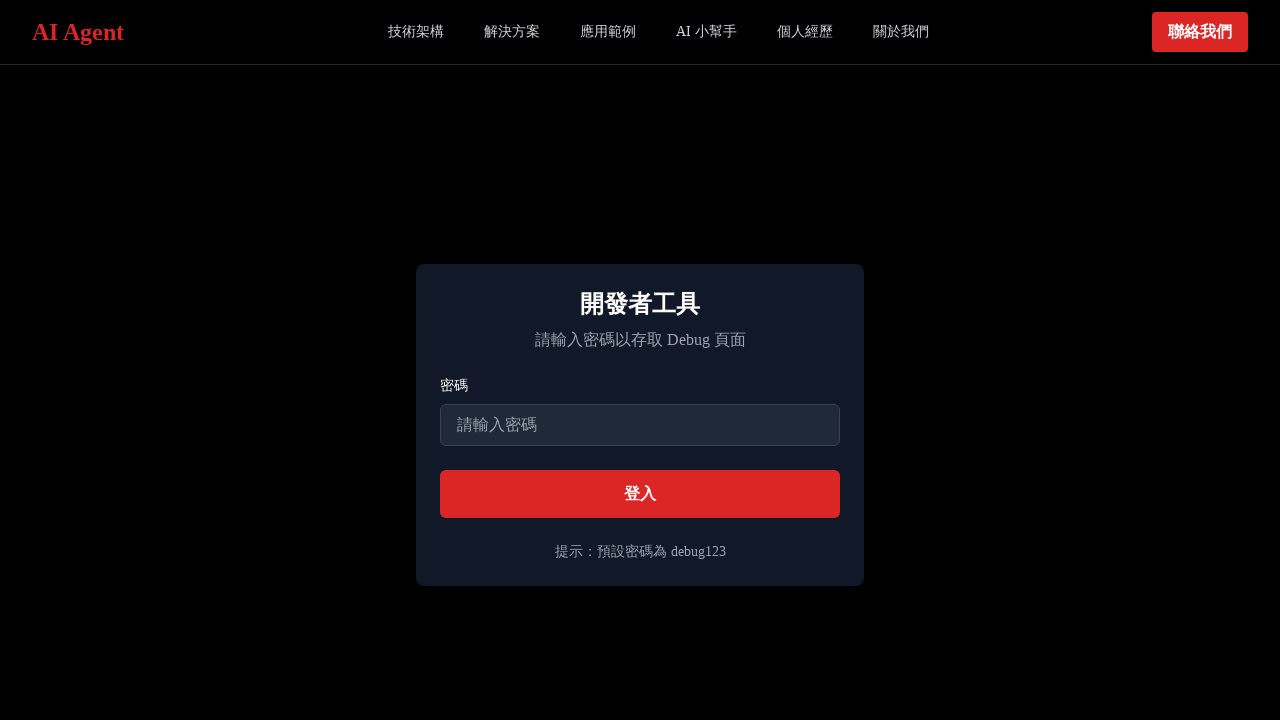

Verified h1 element exists on Debug 頁面 page
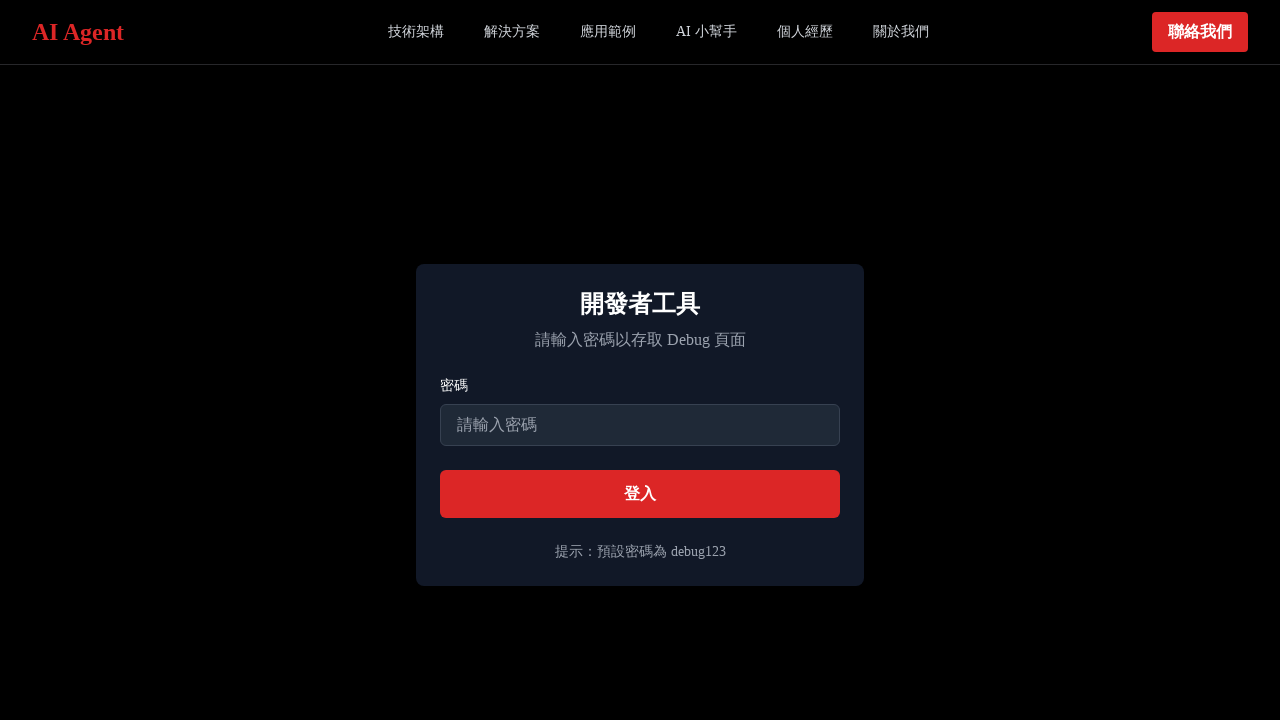

Verified nav element exists on Debug 頁面 page
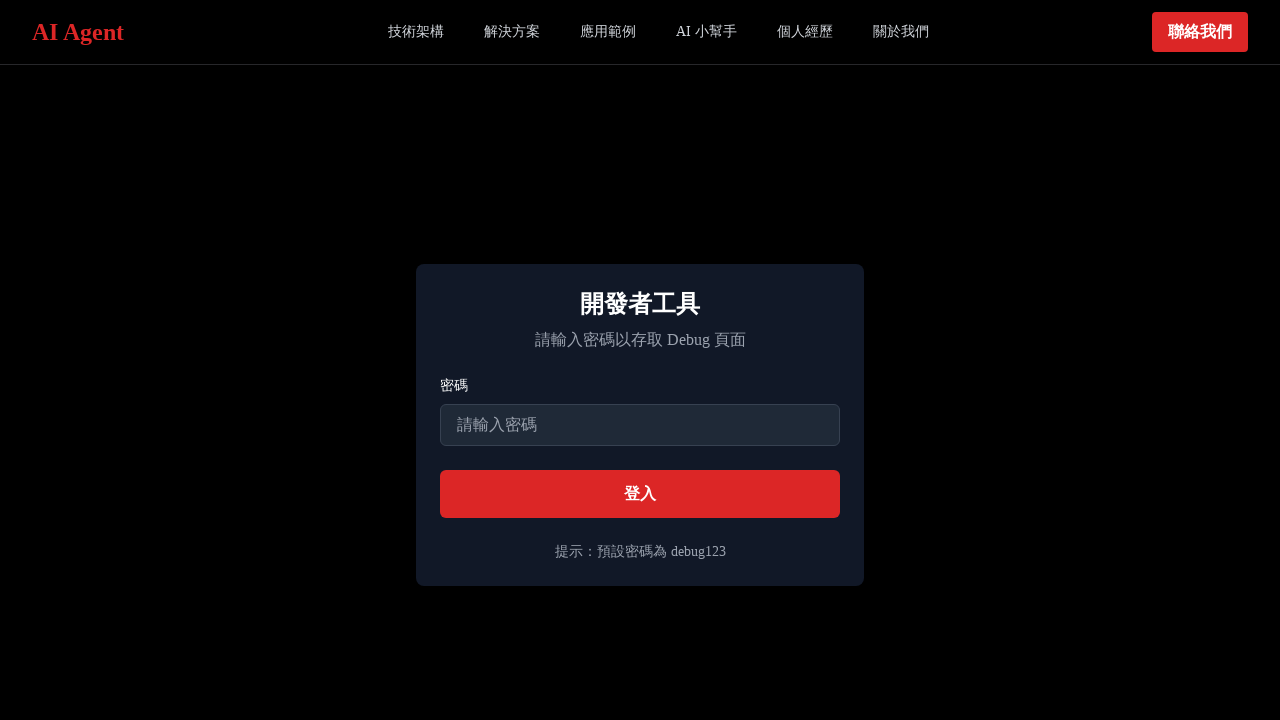

Navigated to 技術架構 page at /tech-stack
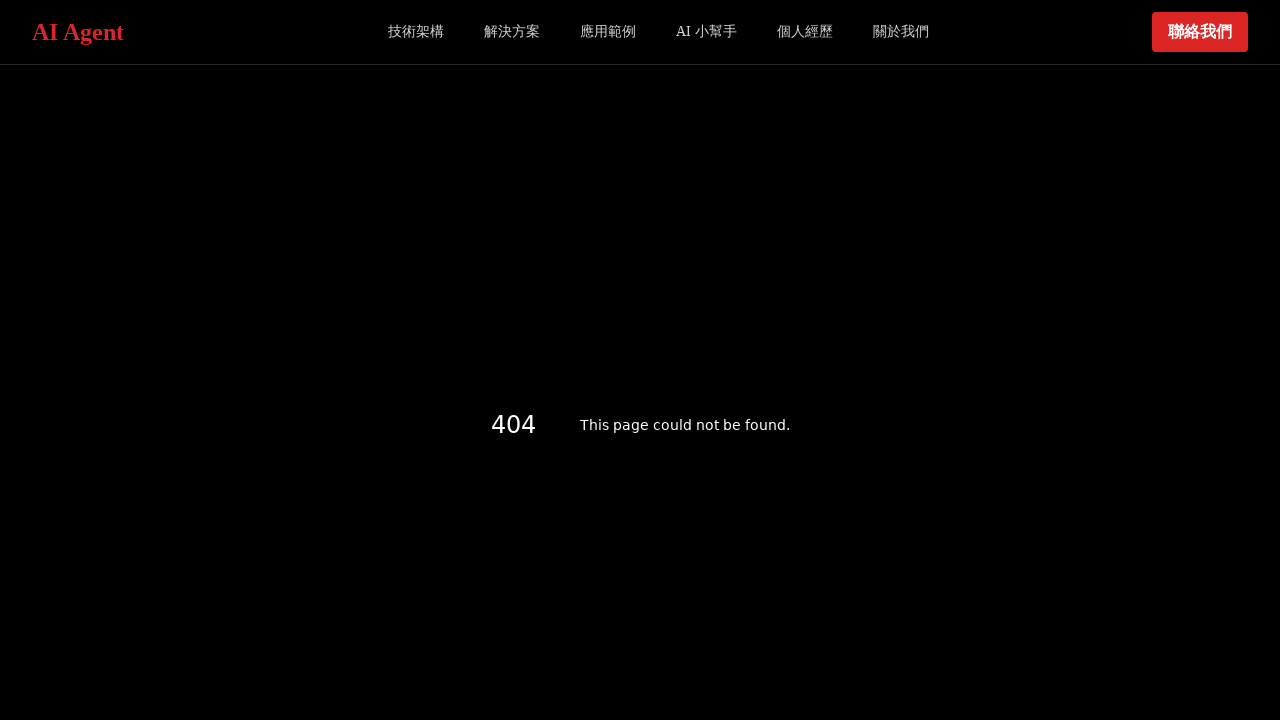

Verified h1 element exists on 技術架構 page
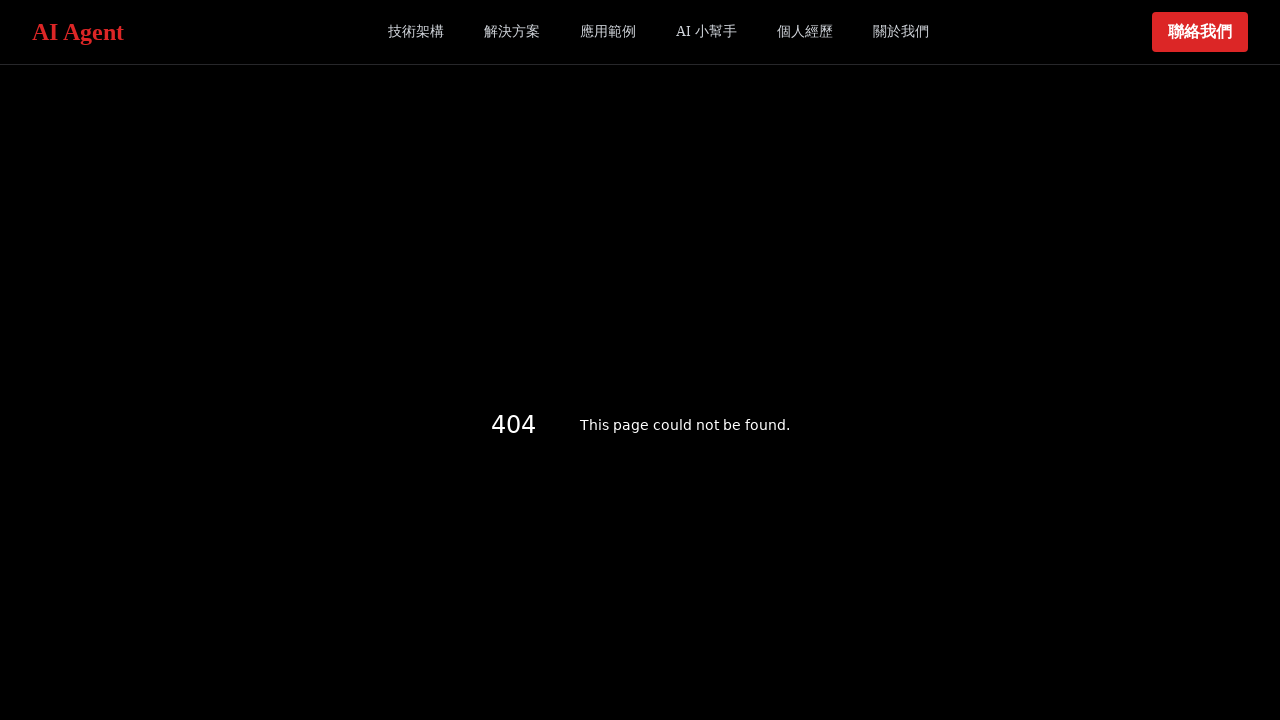

Verified nav element exists on 技術架構 page
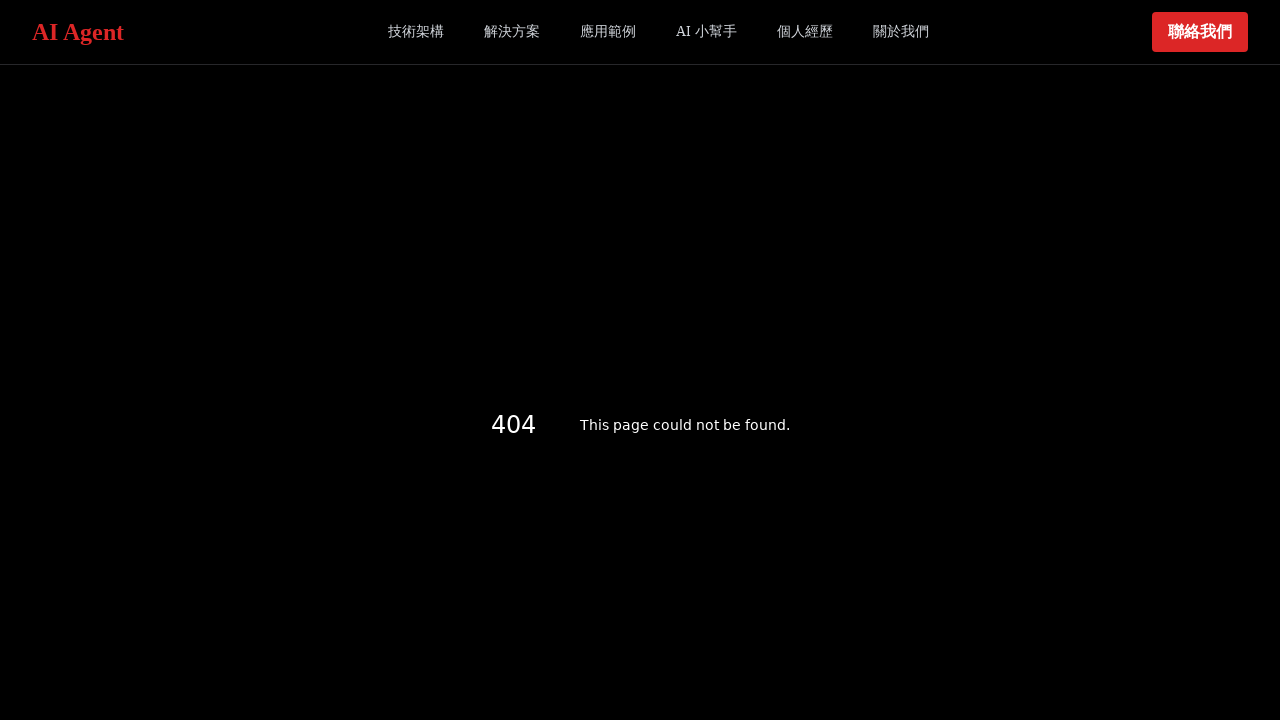

Navigated to 行事曆助手 page at /assistants/calendar-bot
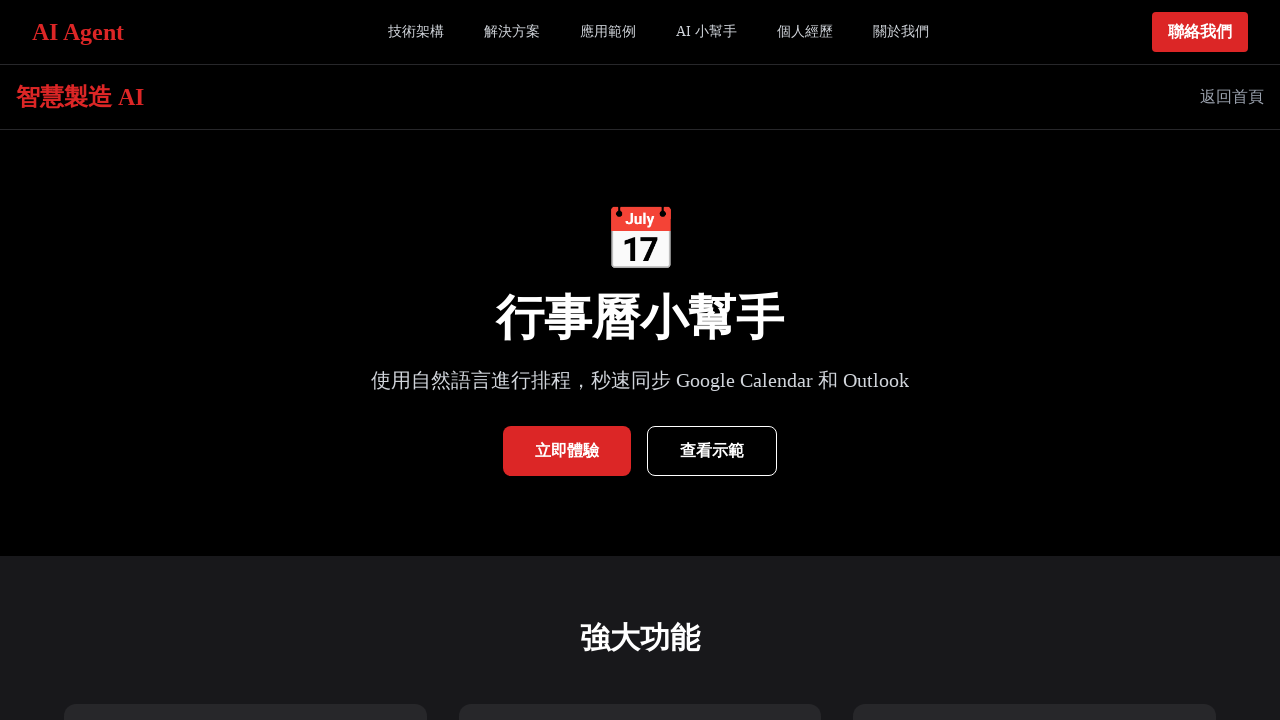

Verified h1 element exists on 行事曆助手 page
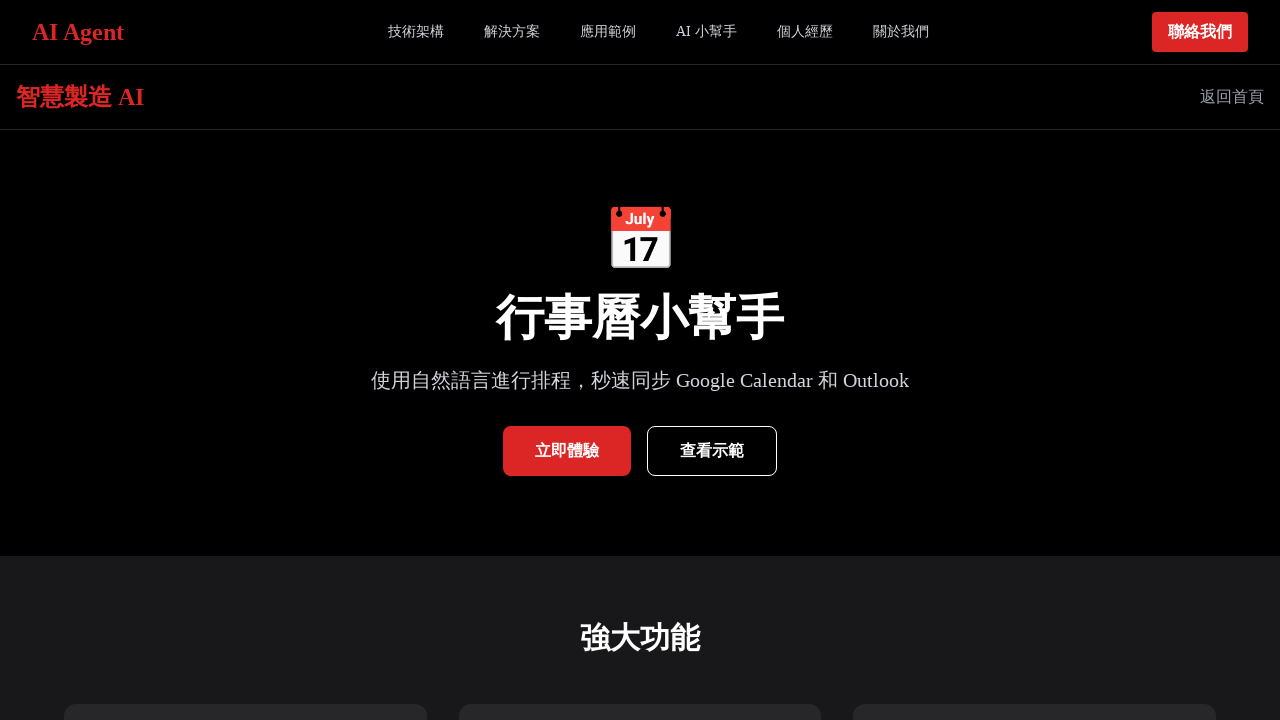

Verified nav element exists on 行事曆助手 page
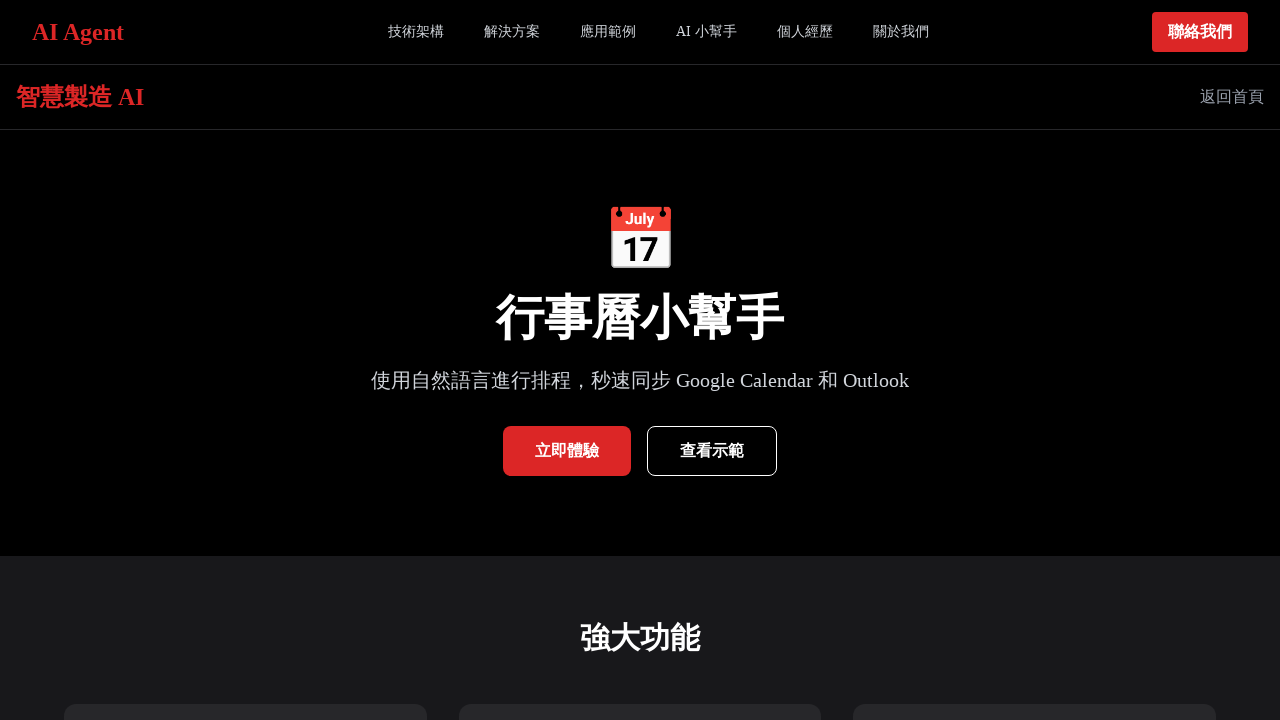

Navigated to 點餐助手 page at /assistants/order-bot
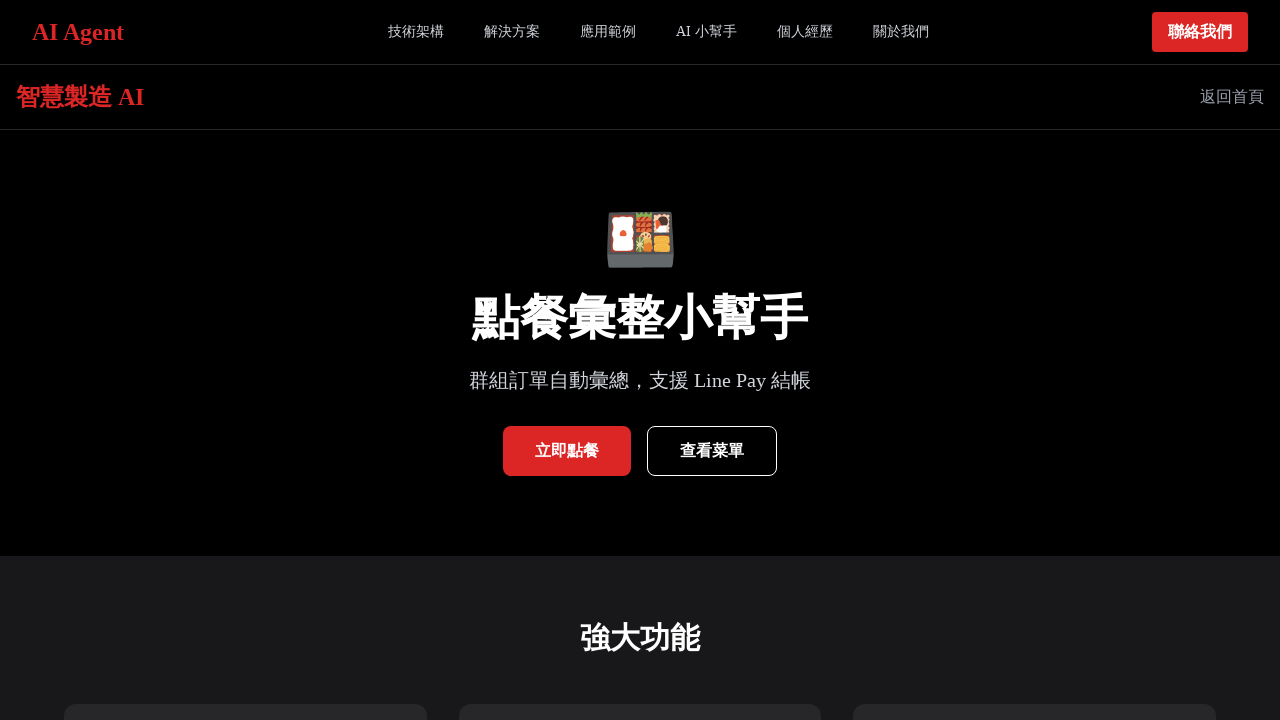

Verified h1 element exists on 點餐助手 page
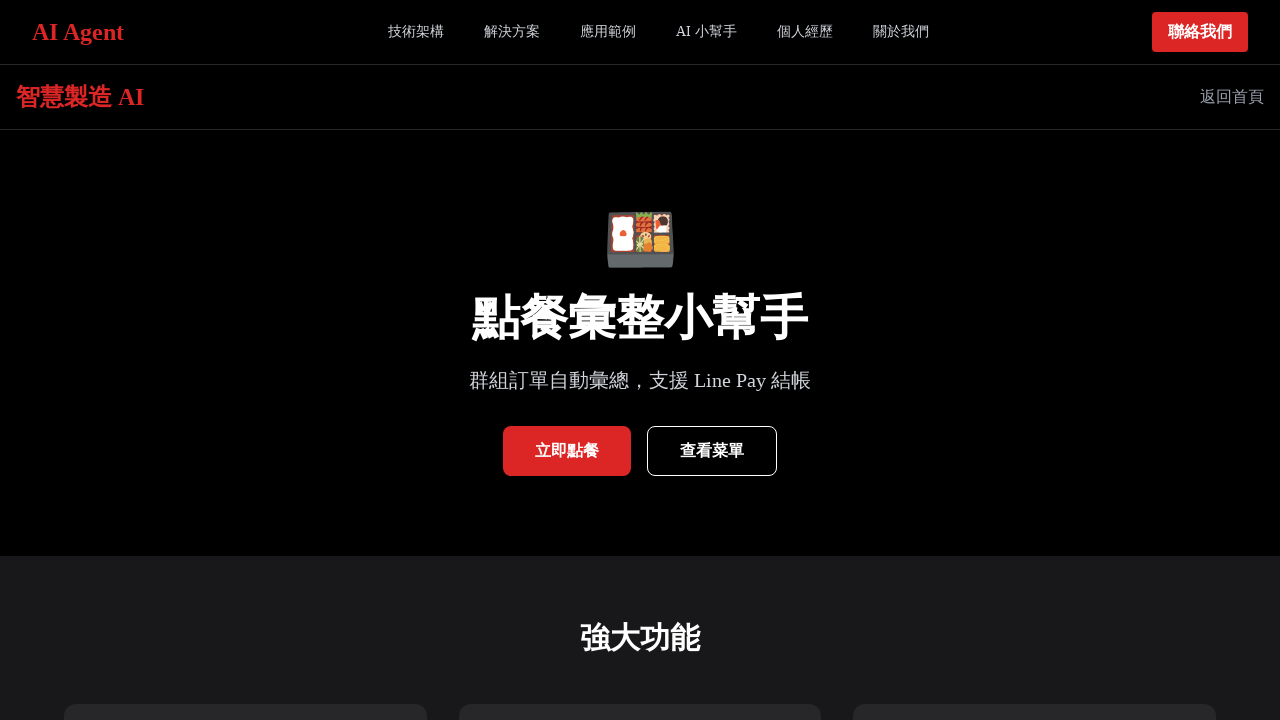

Verified nav element exists on 點餐助手 page
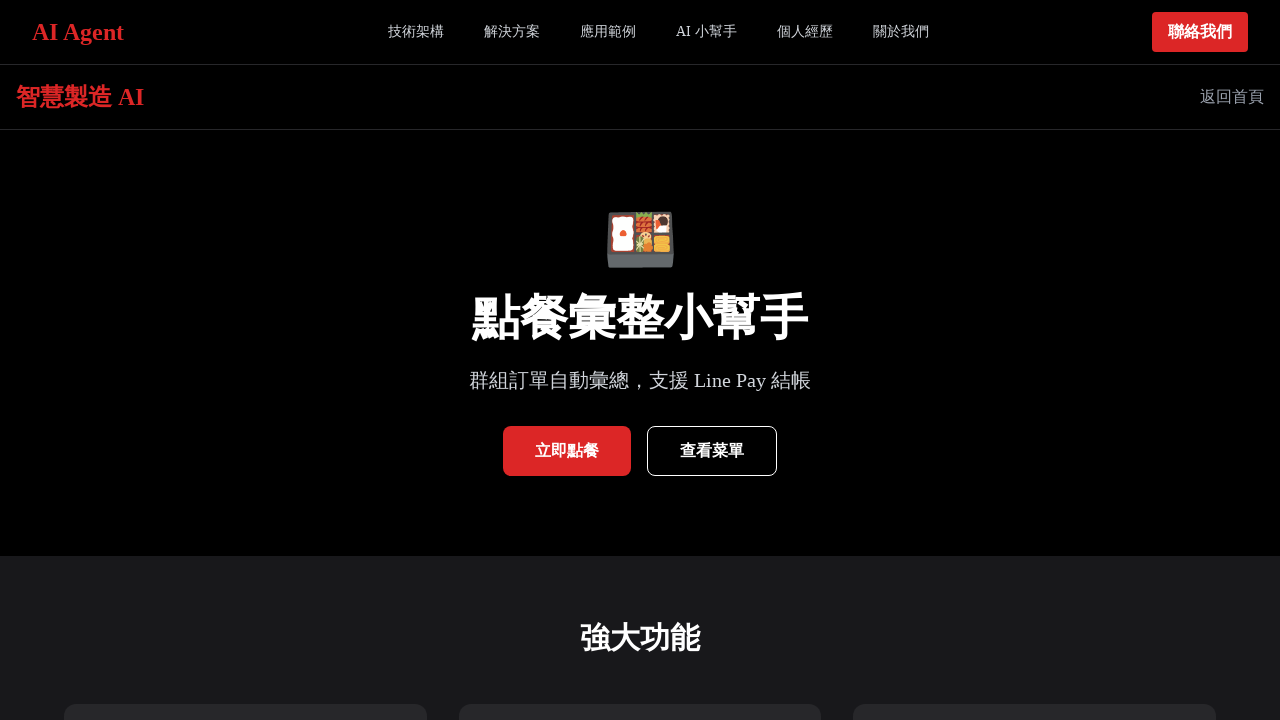

Navigated to 產線助手 page at /assistants/production-bot
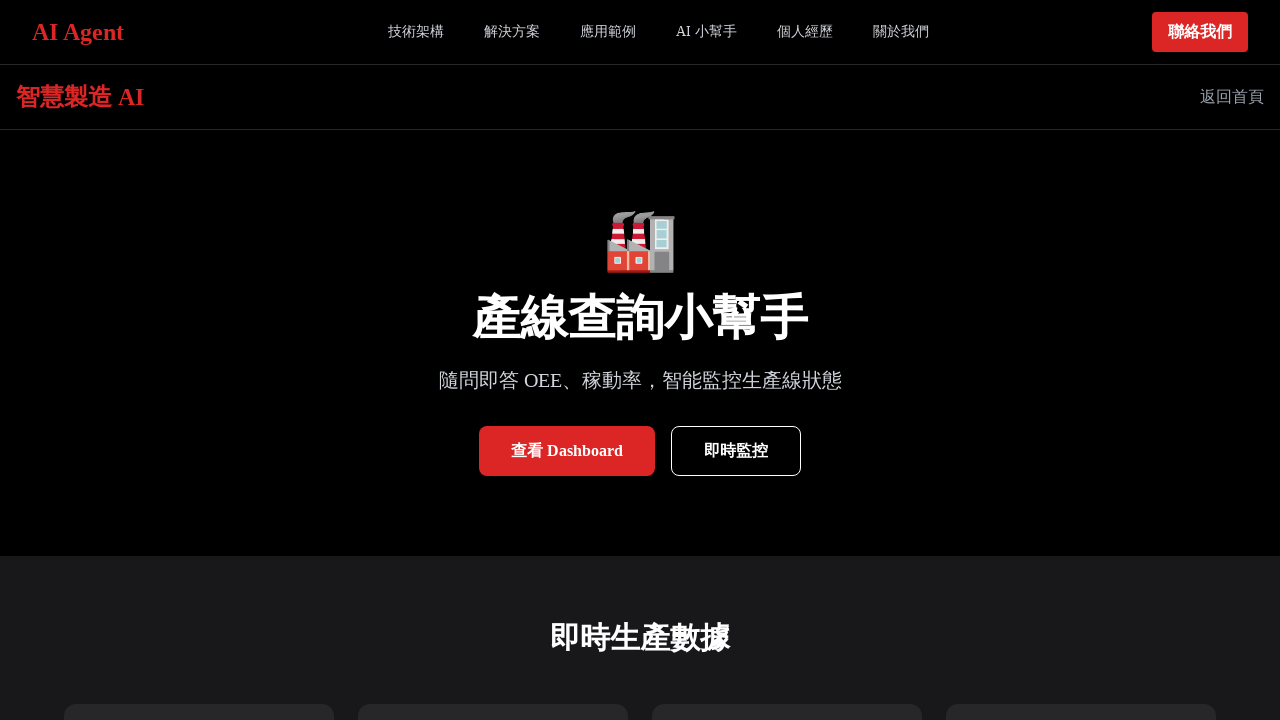

Verified h1 element exists on 產線助手 page
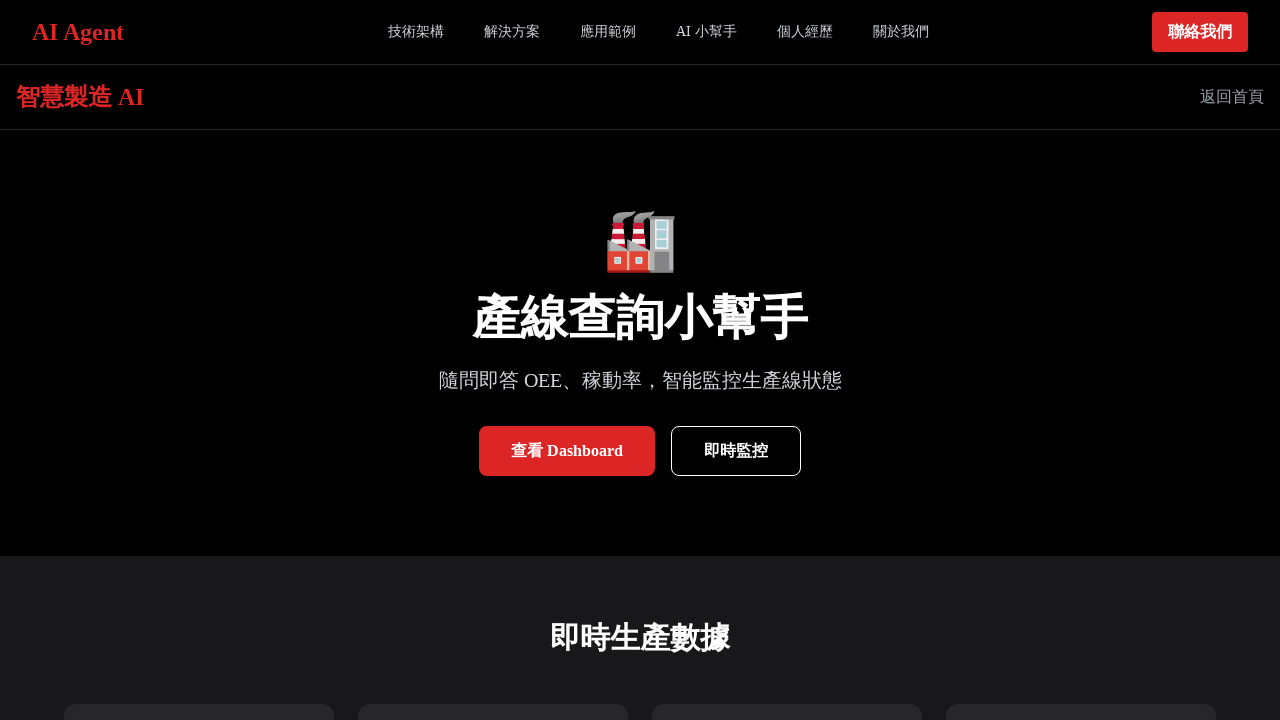

Verified nav element exists on 產線助手 page
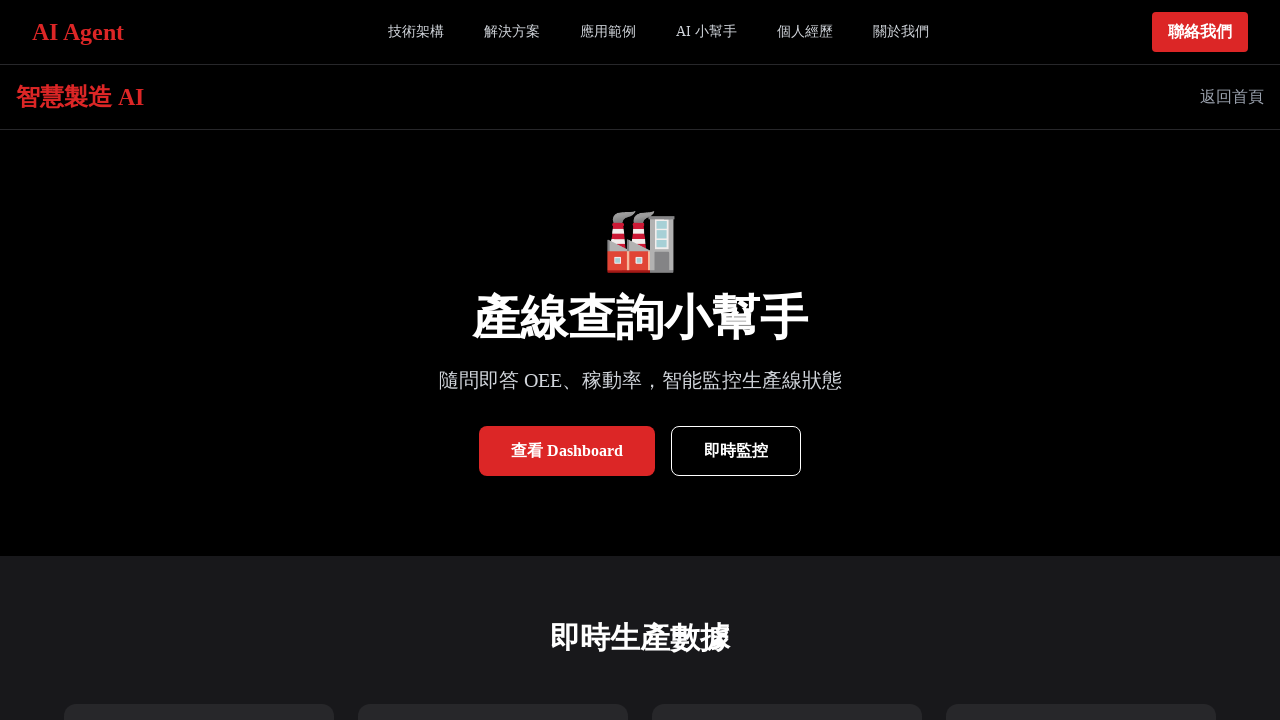

Navigated back to homepage for link testing
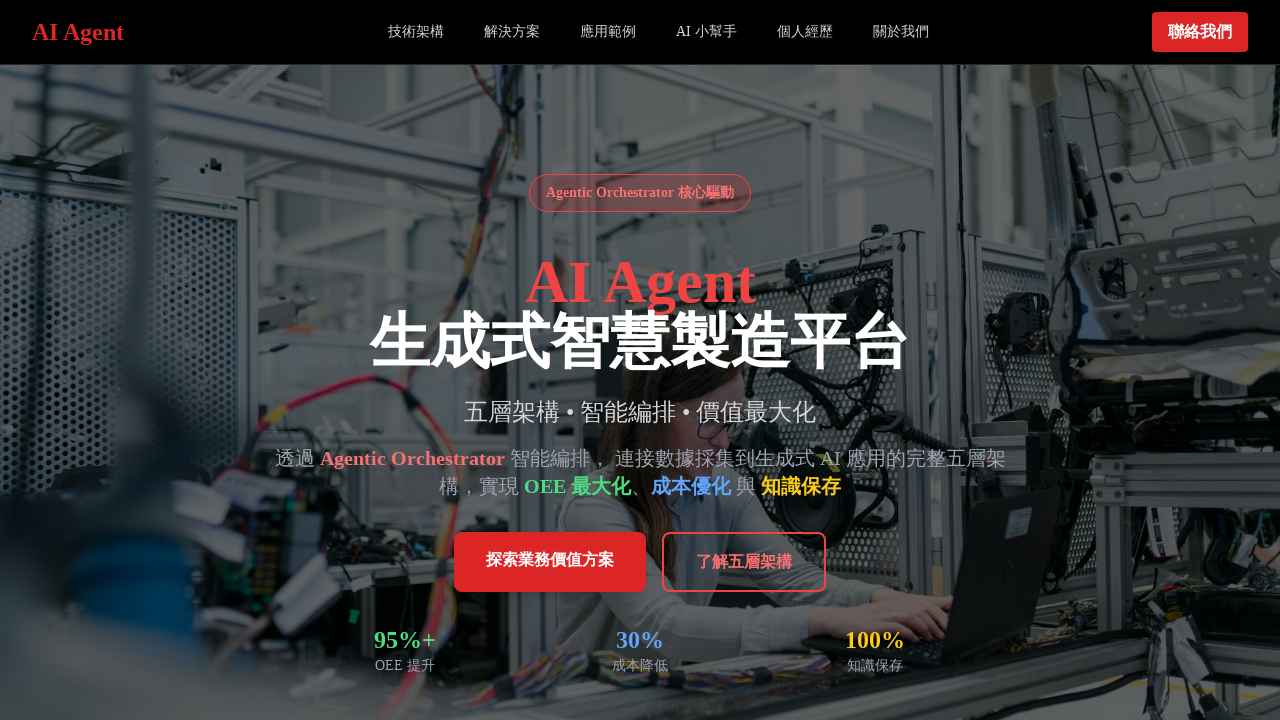

Retrieved 8 navigation links from homepage
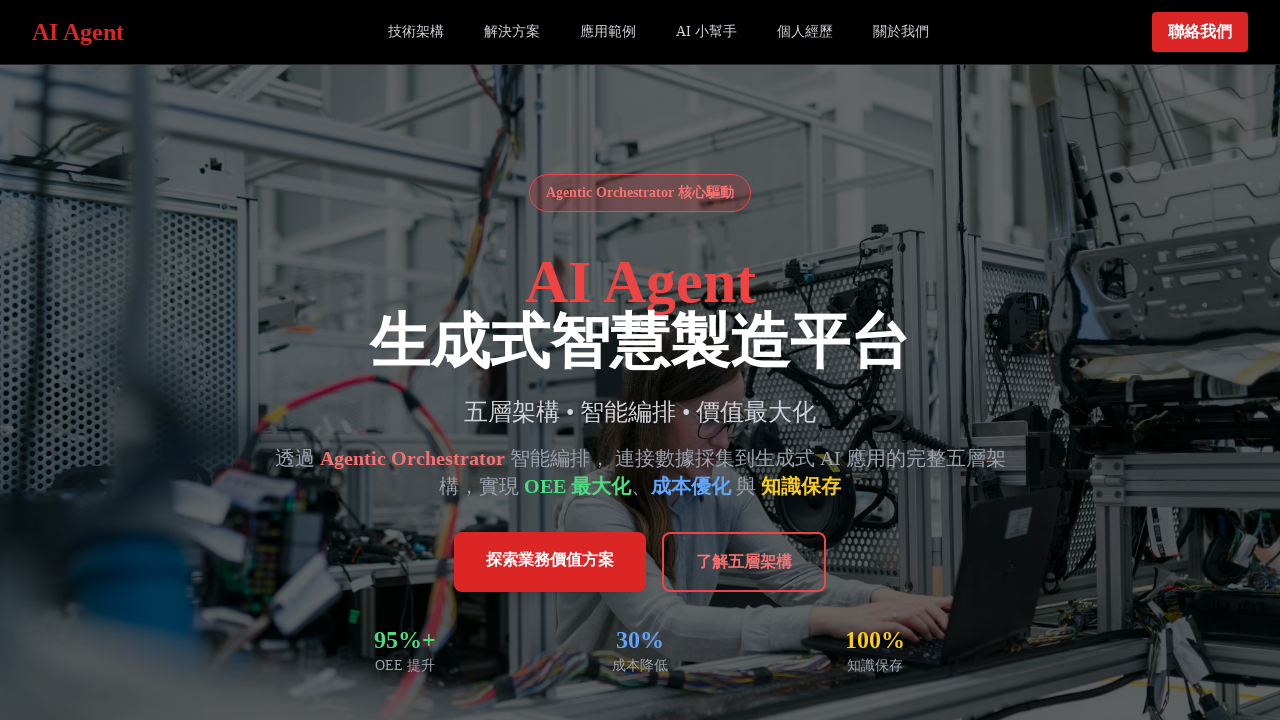

Clicked navigation link 1 pointing to /Personal-website at (78, 32) on nav a >> nth=0
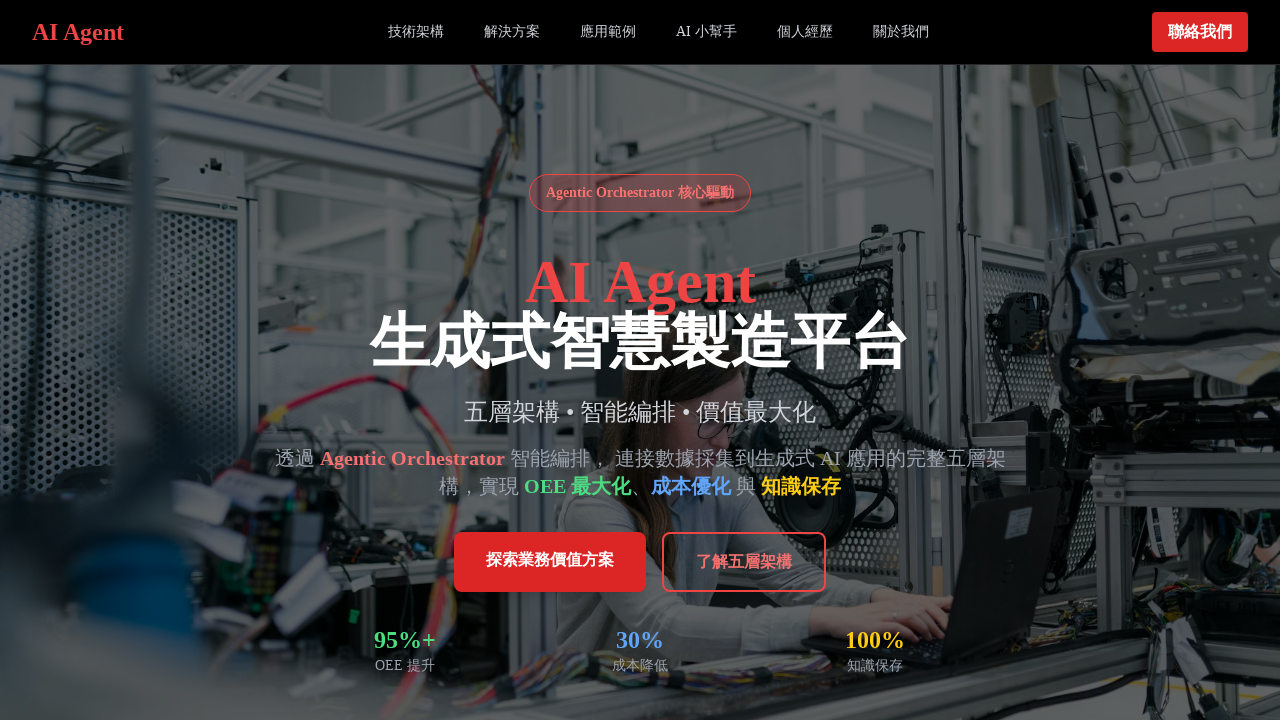

Waited for page load after clicking link to /Personal-website
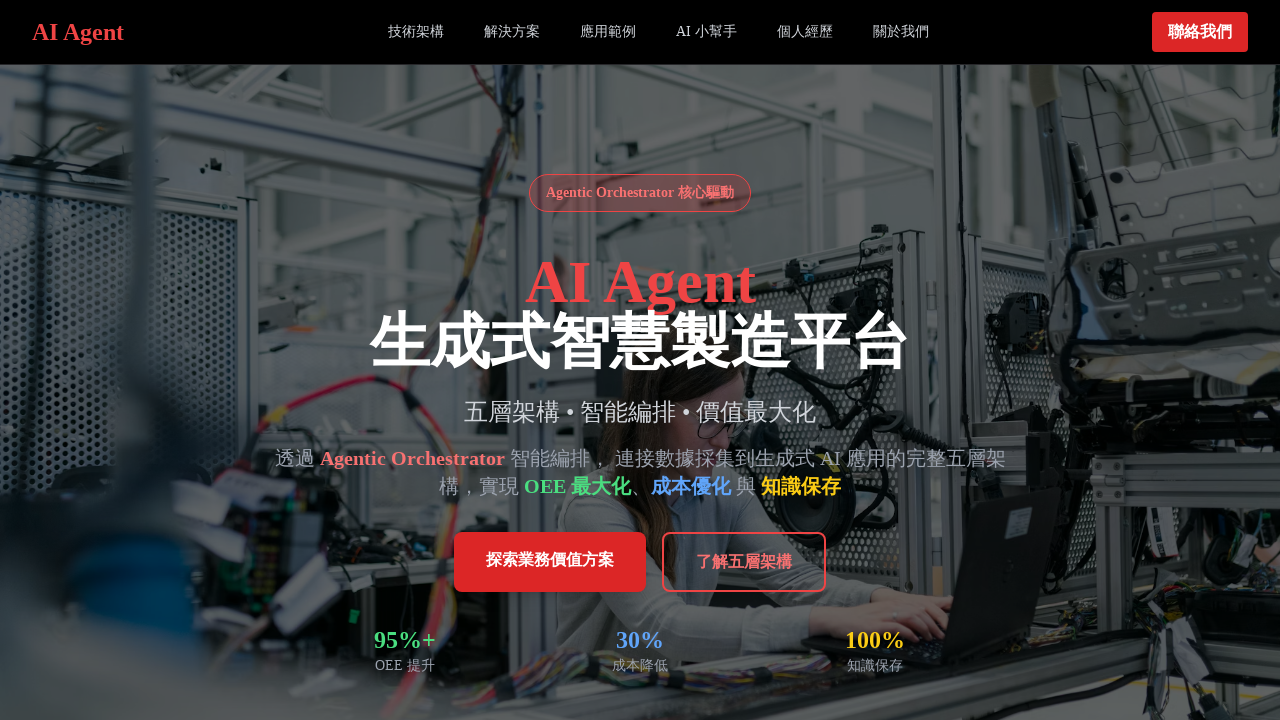

Navigated back to homepage
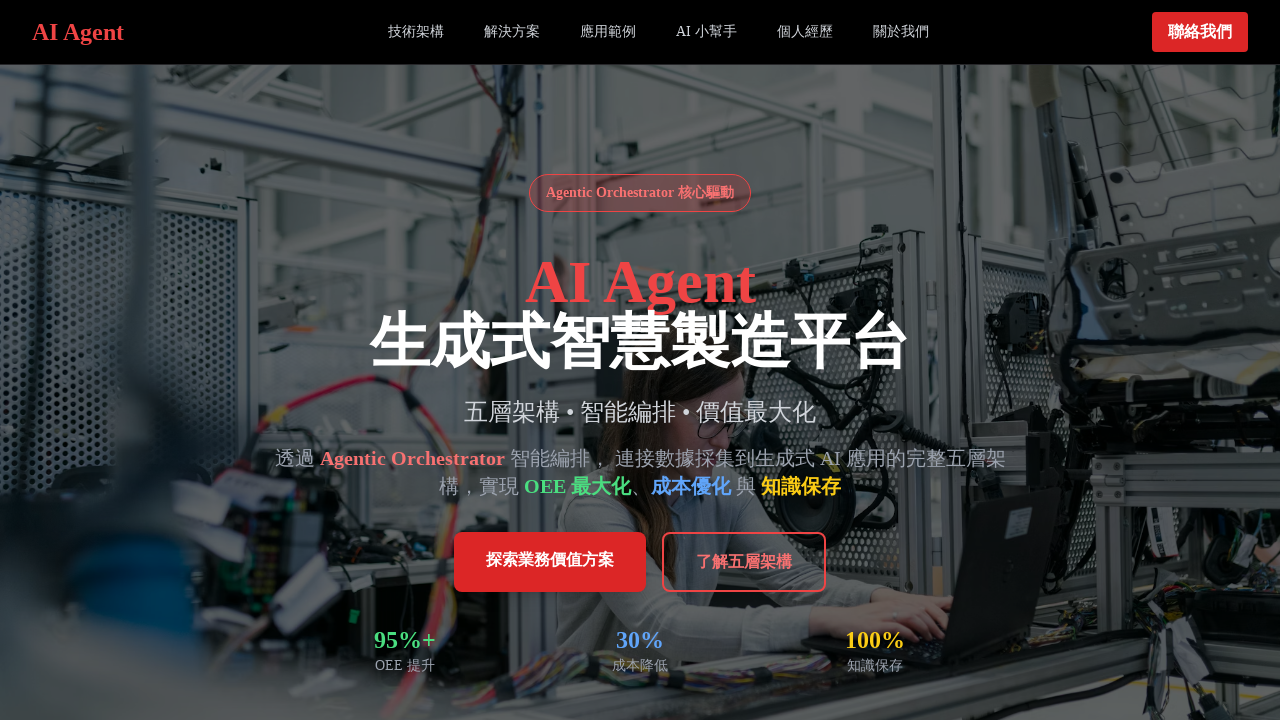

Waited for page load after navigating back
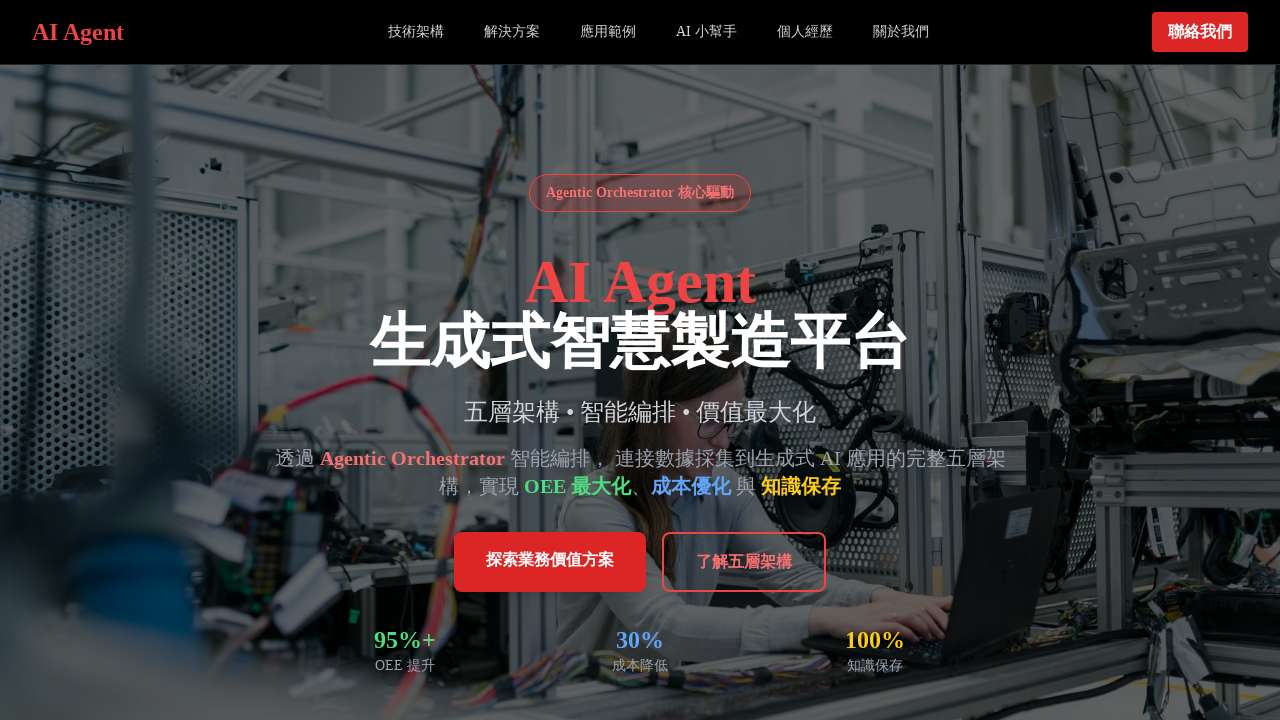

Clicked navigation link 2 pointing to /Personal-website/architecture at (416, 32) on nav a >> nth=1
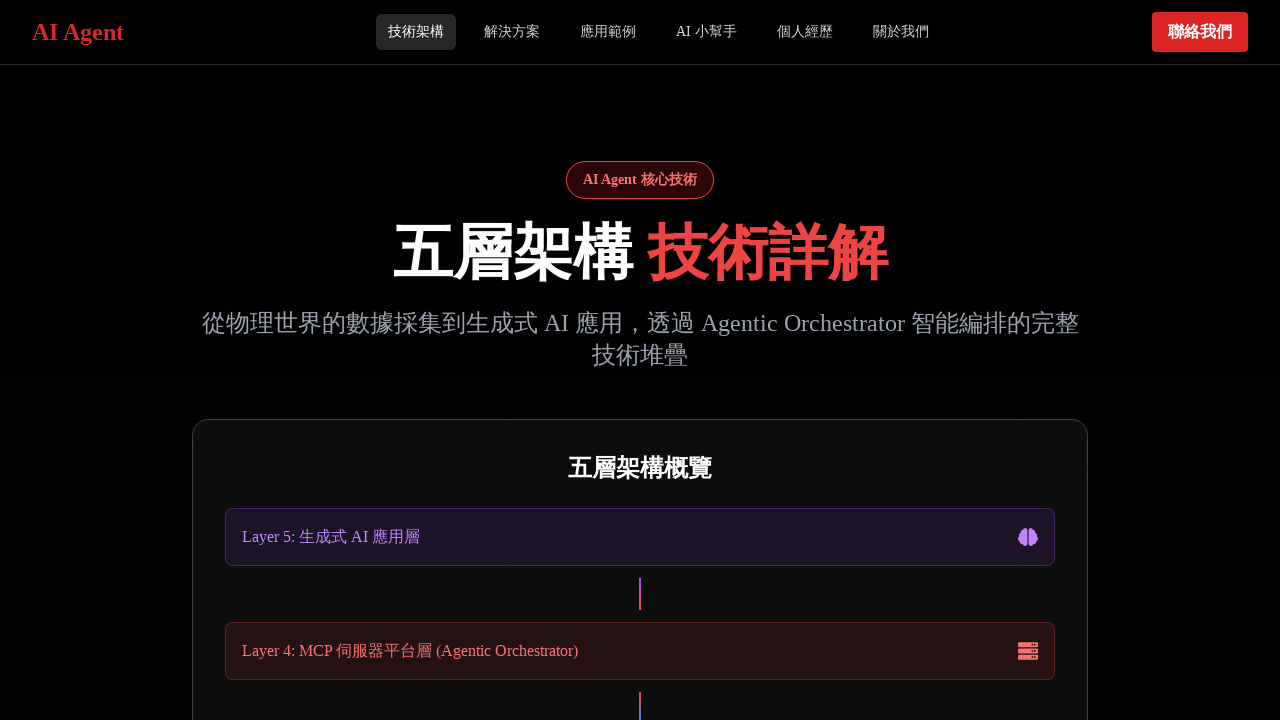

Waited for page load after clicking link to /Personal-website/architecture
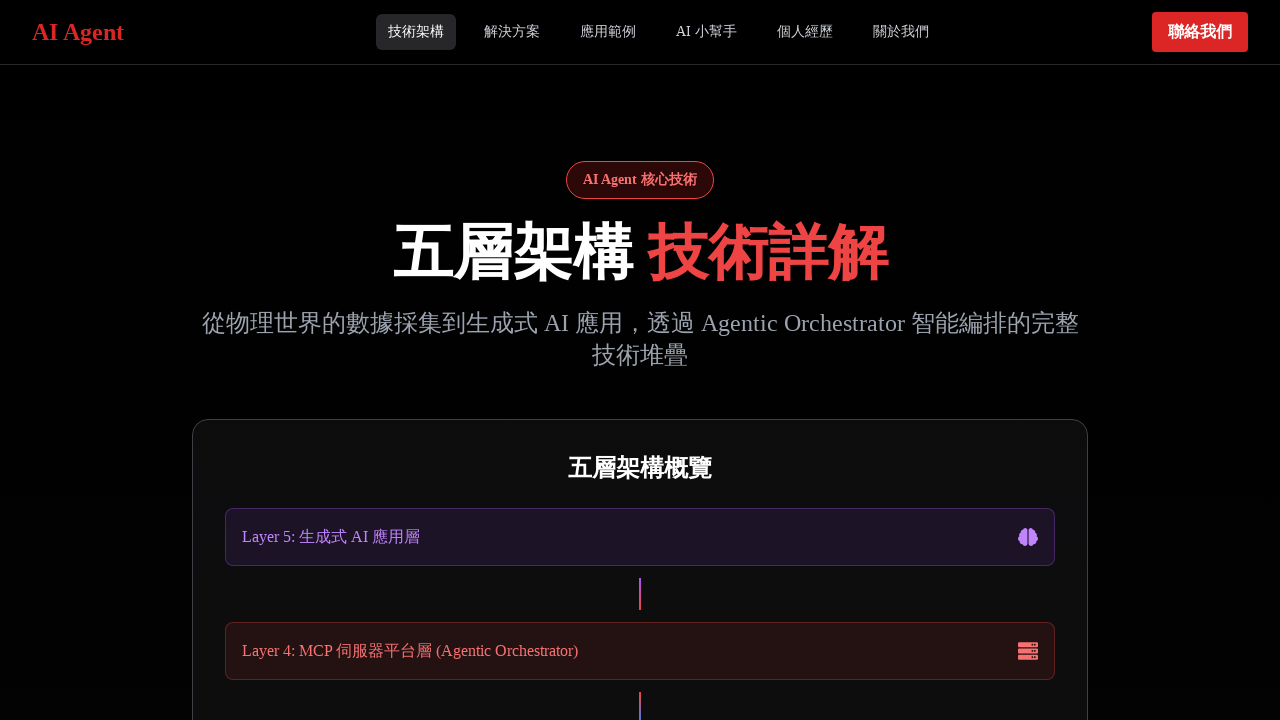

Navigated back to homepage
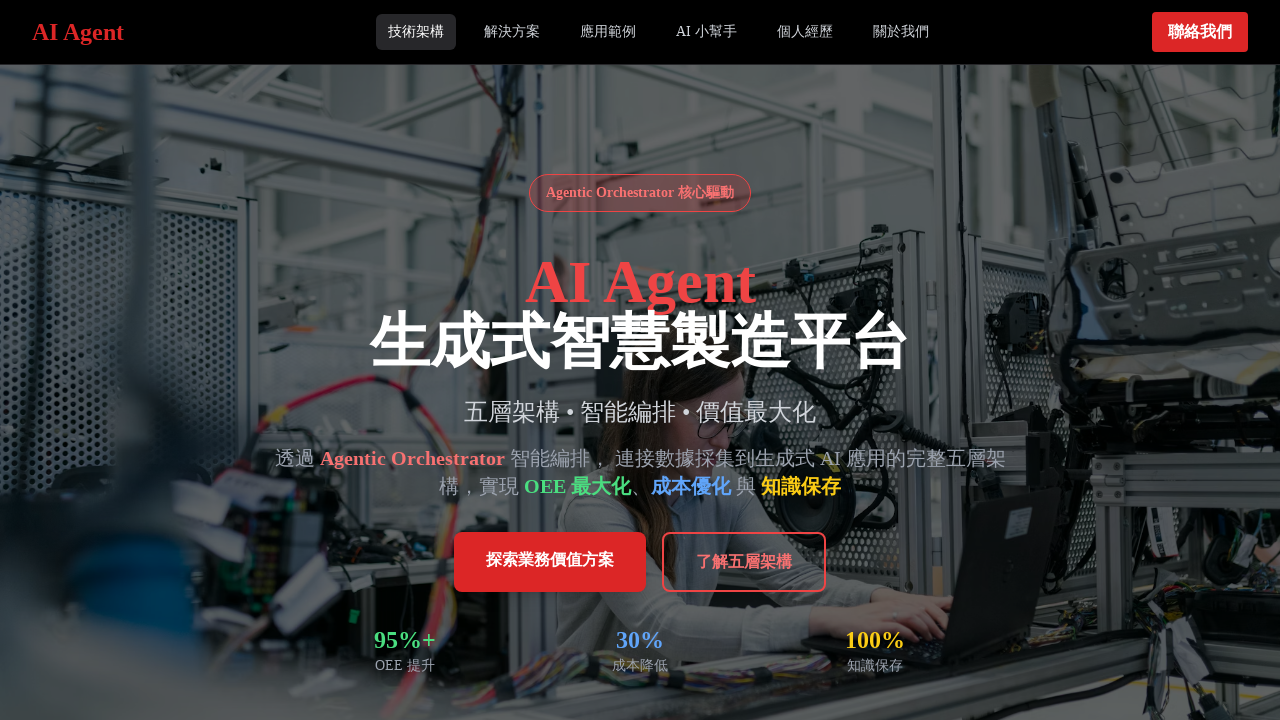

Waited for page load after navigating back
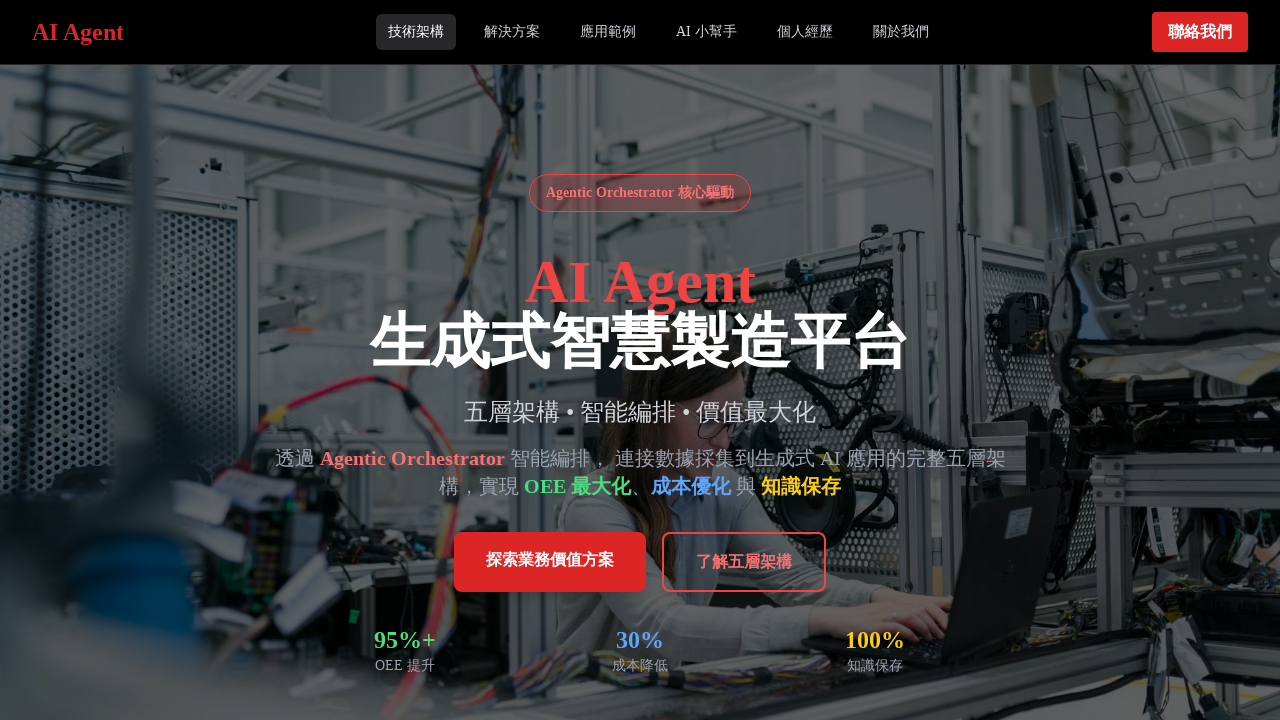

Clicked navigation link 3 pointing to /Personal-website/solutions at (512, 32) on nav a >> nth=2
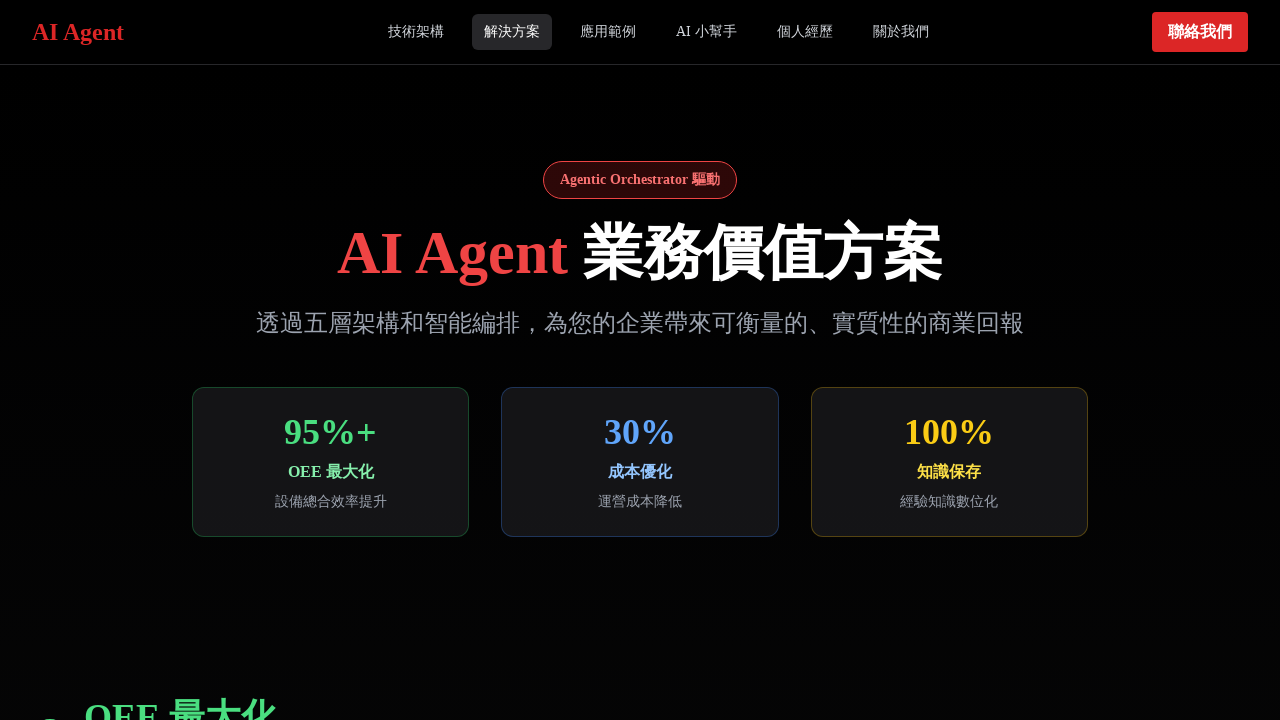

Waited for page load after clicking link to /Personal-website/solutions
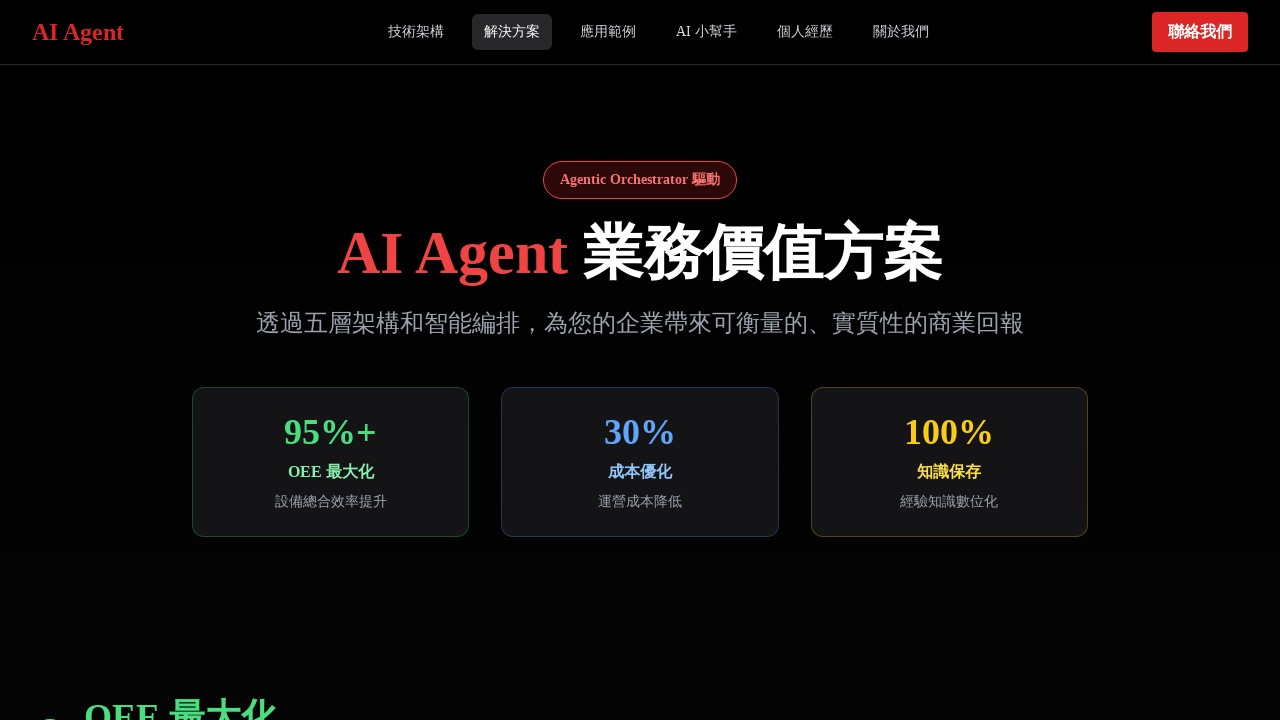

Navigated back to homepage
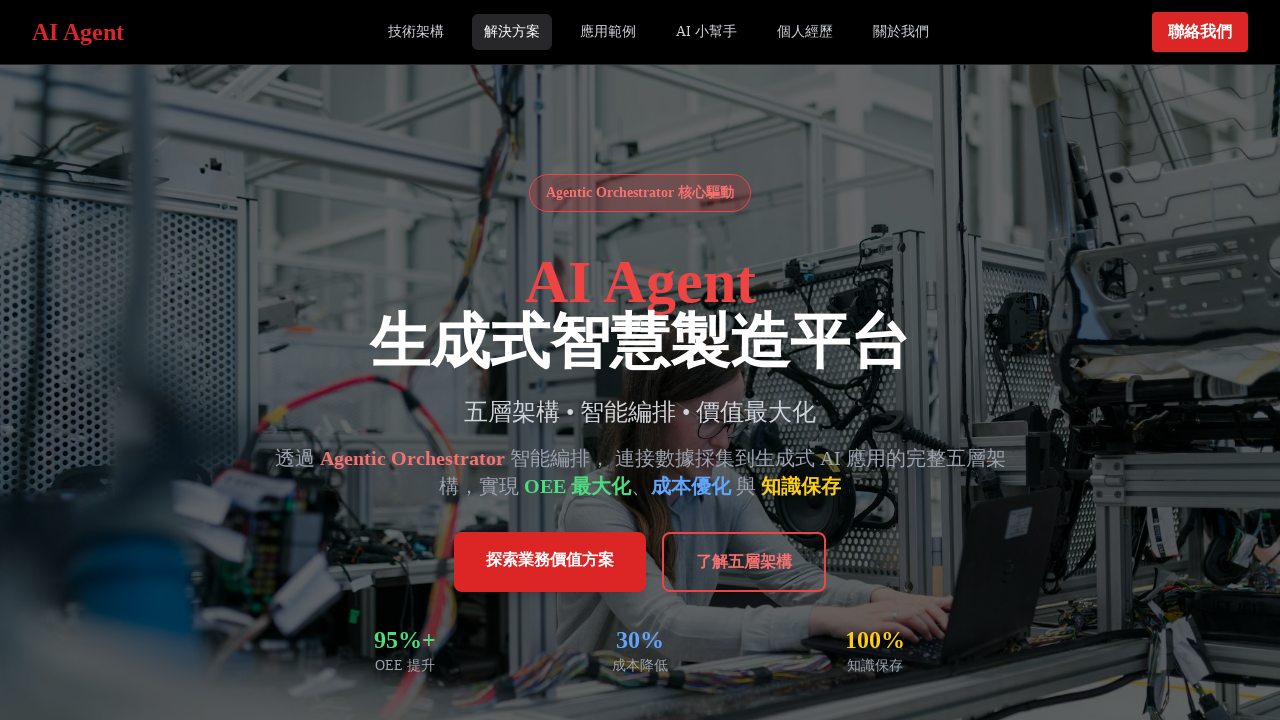

Waited for page load after navigating back
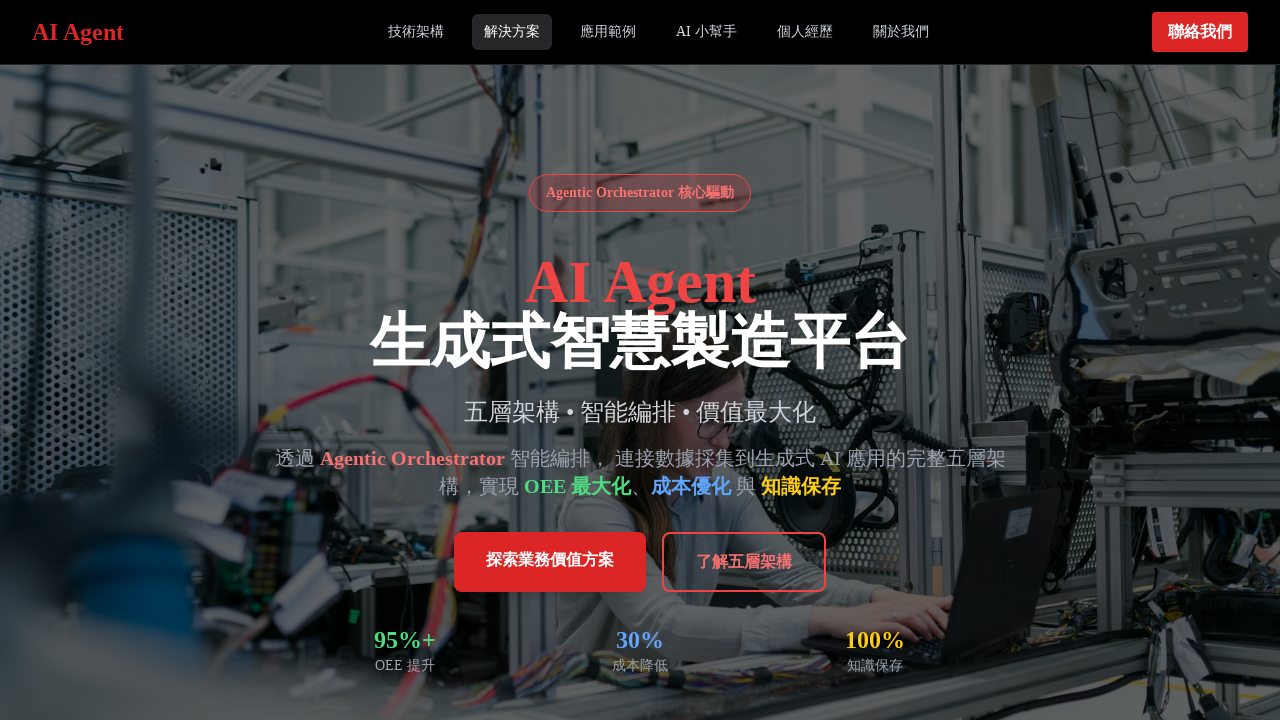

Clicked navigation link 4 pointing to /Personal-website/use-cases at (608, 32) on nav a >> nth=3
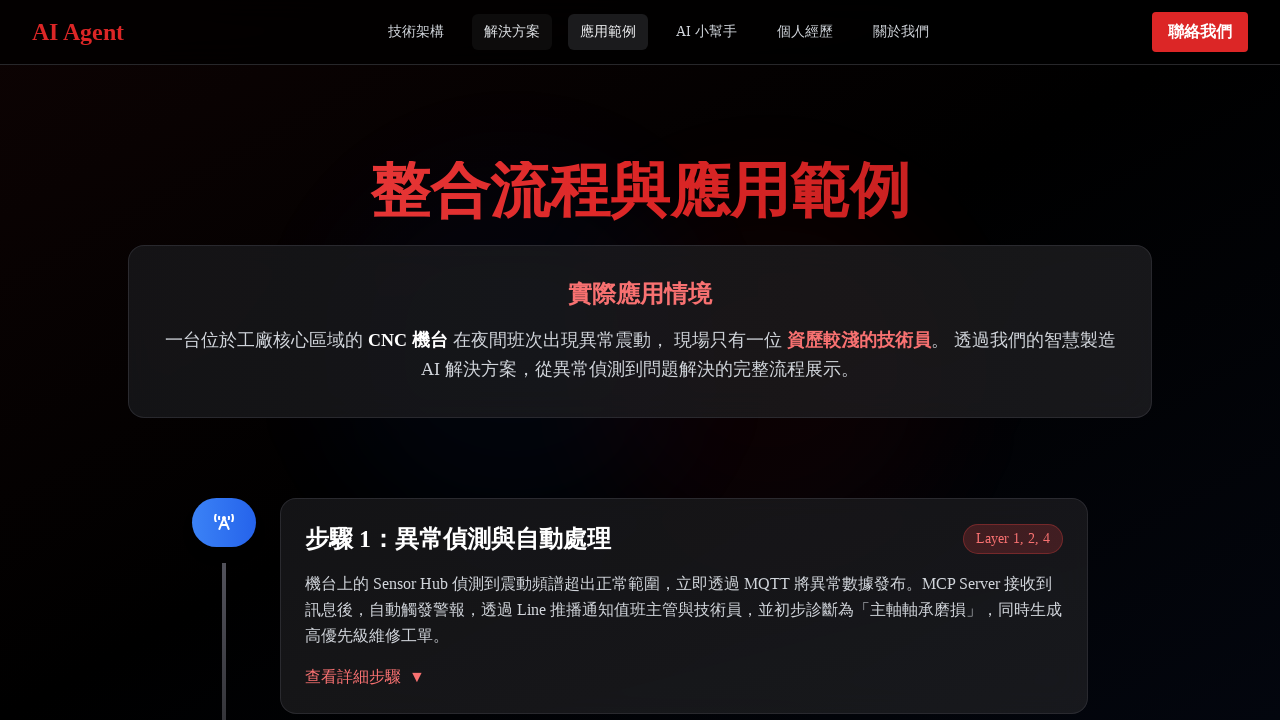

Waited for page load after clicking link to /Personal-website/use-cases
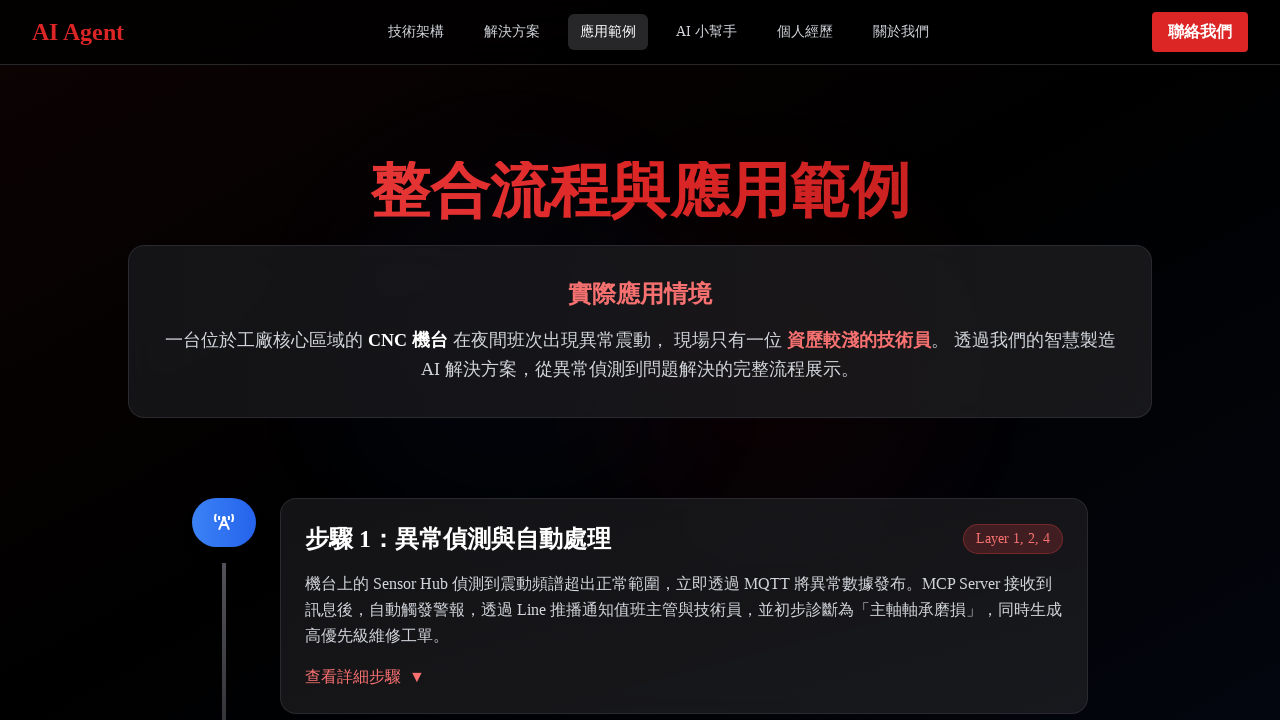

Navigated back to homepage
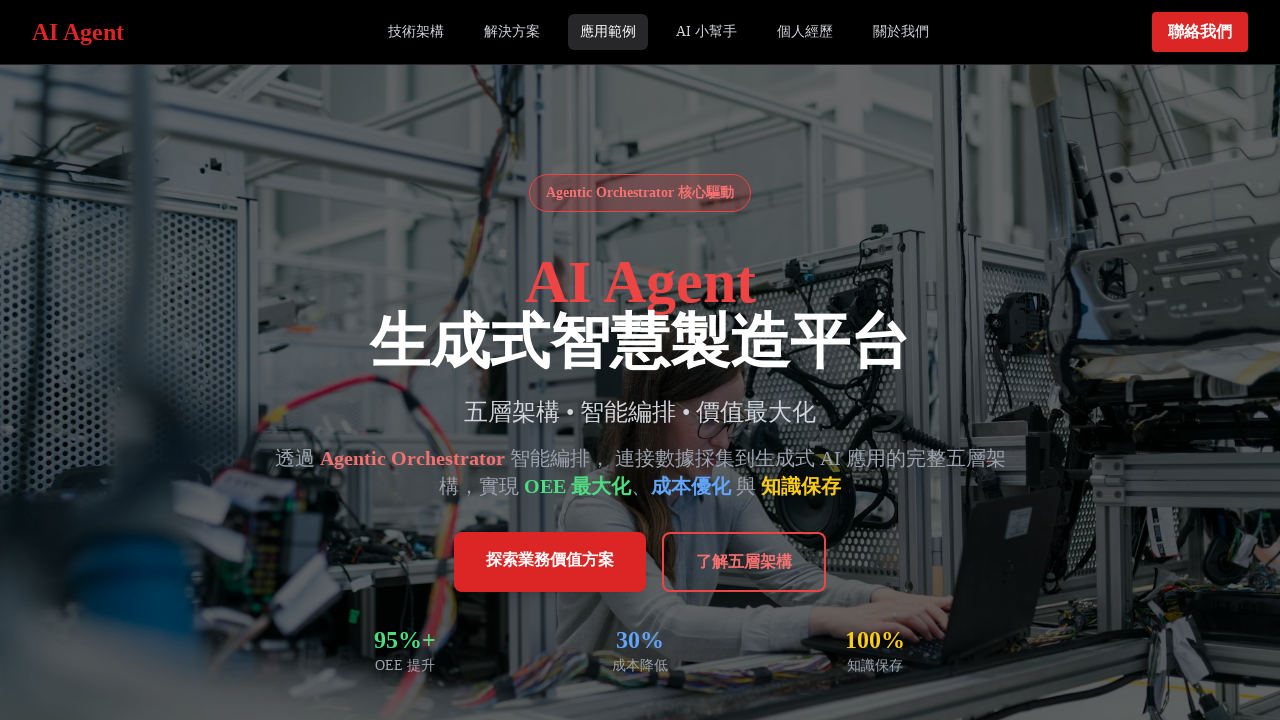

Waited for page load after navigating back
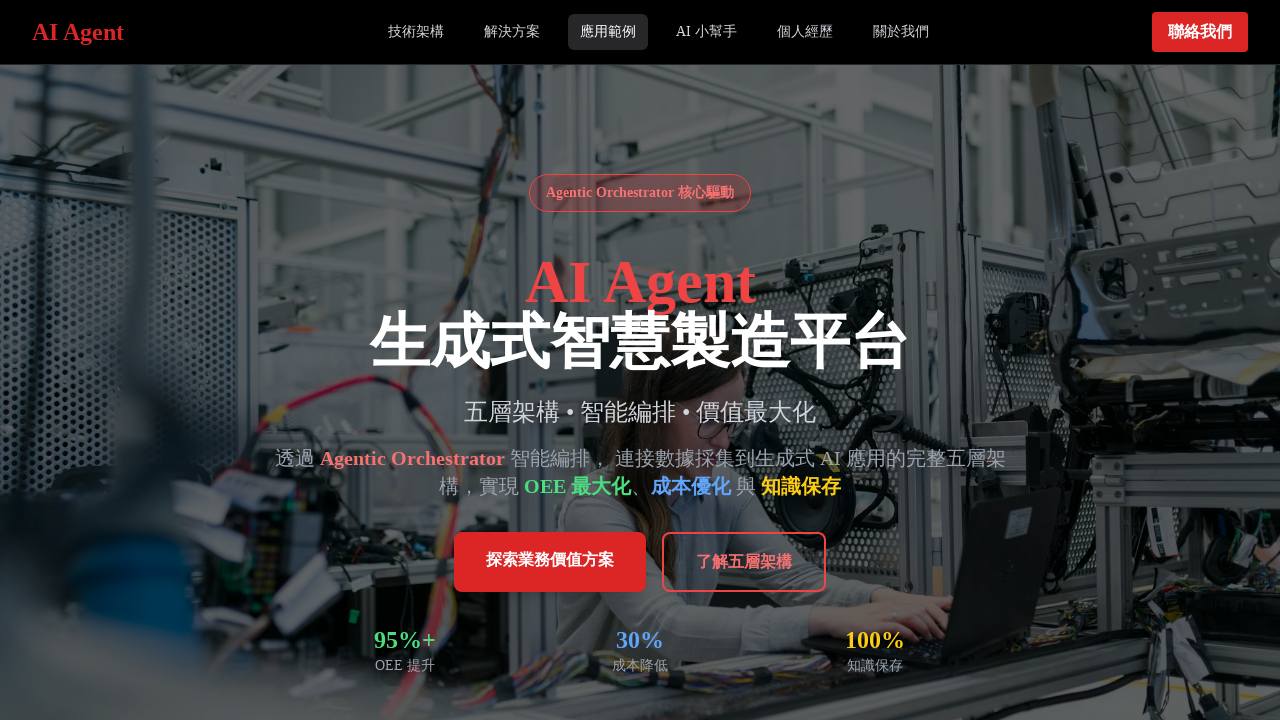

Clicked navigation link 5 pointing to /Personal-website/assistants at (706, 32) on nav a >> nth=4
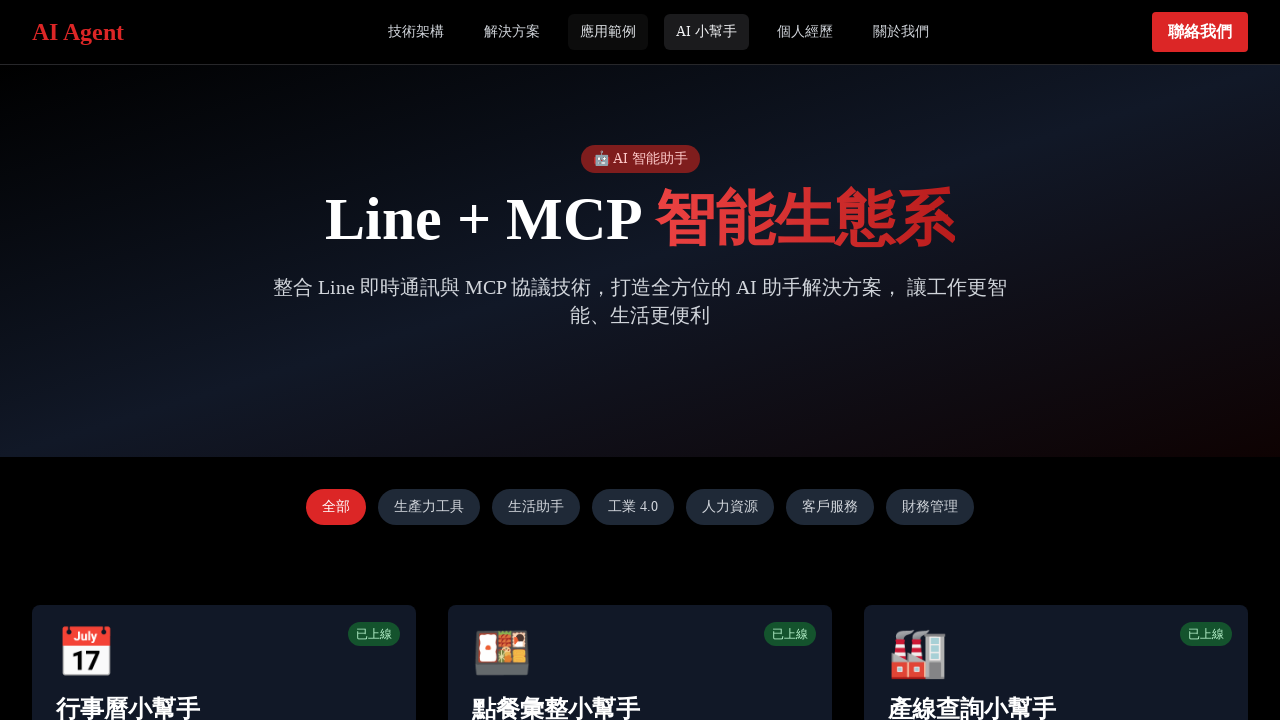

Waited for page load after clicking link to /Personal-website/assistants
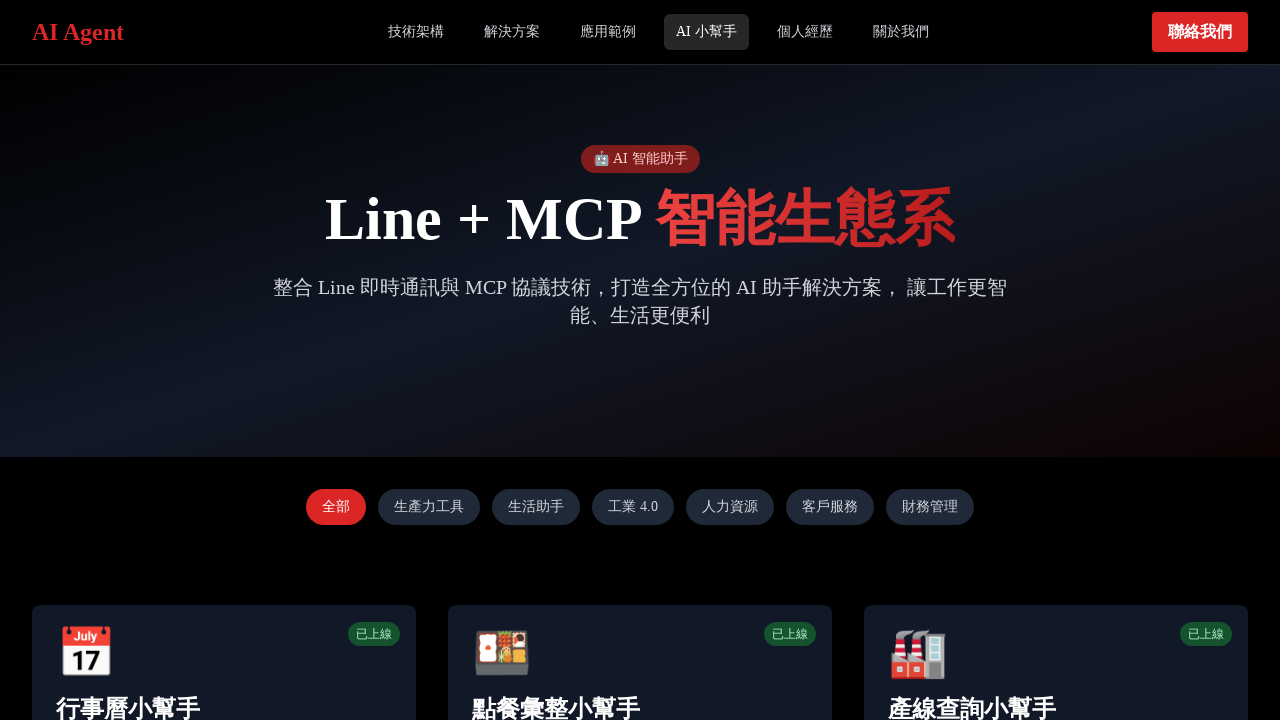

Navigated back to homepage
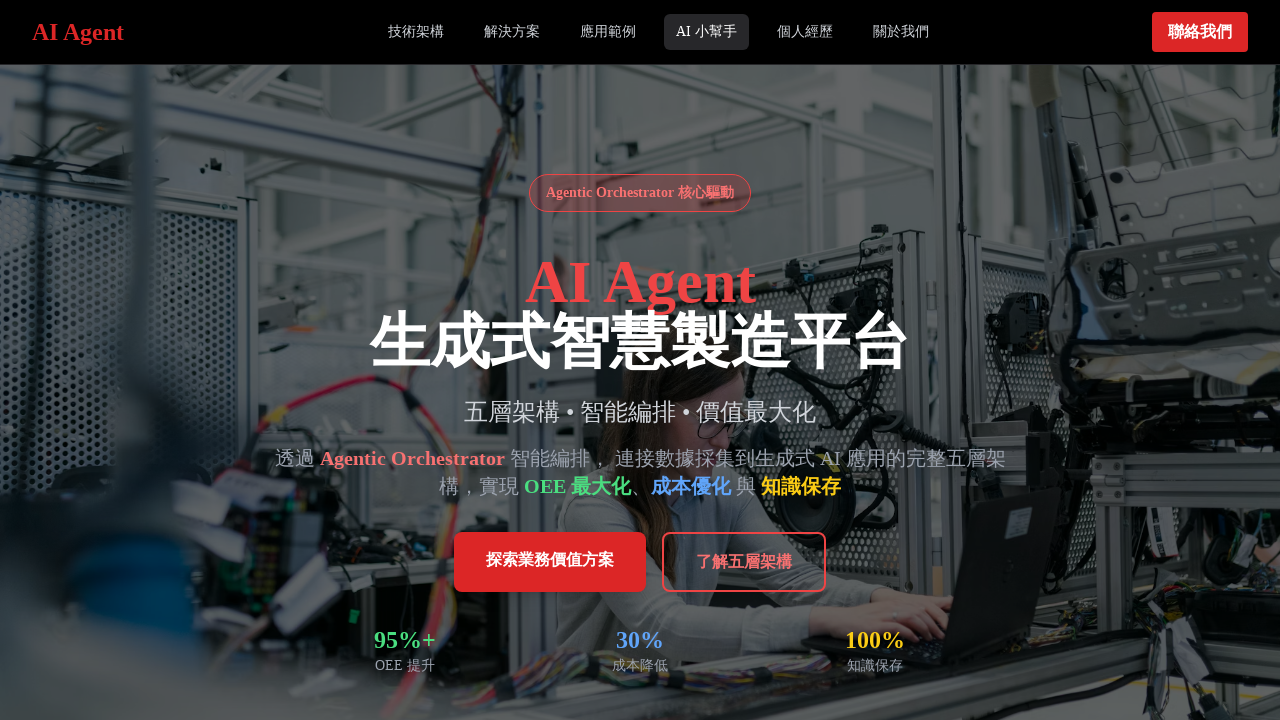

Waited for page load after navigating back
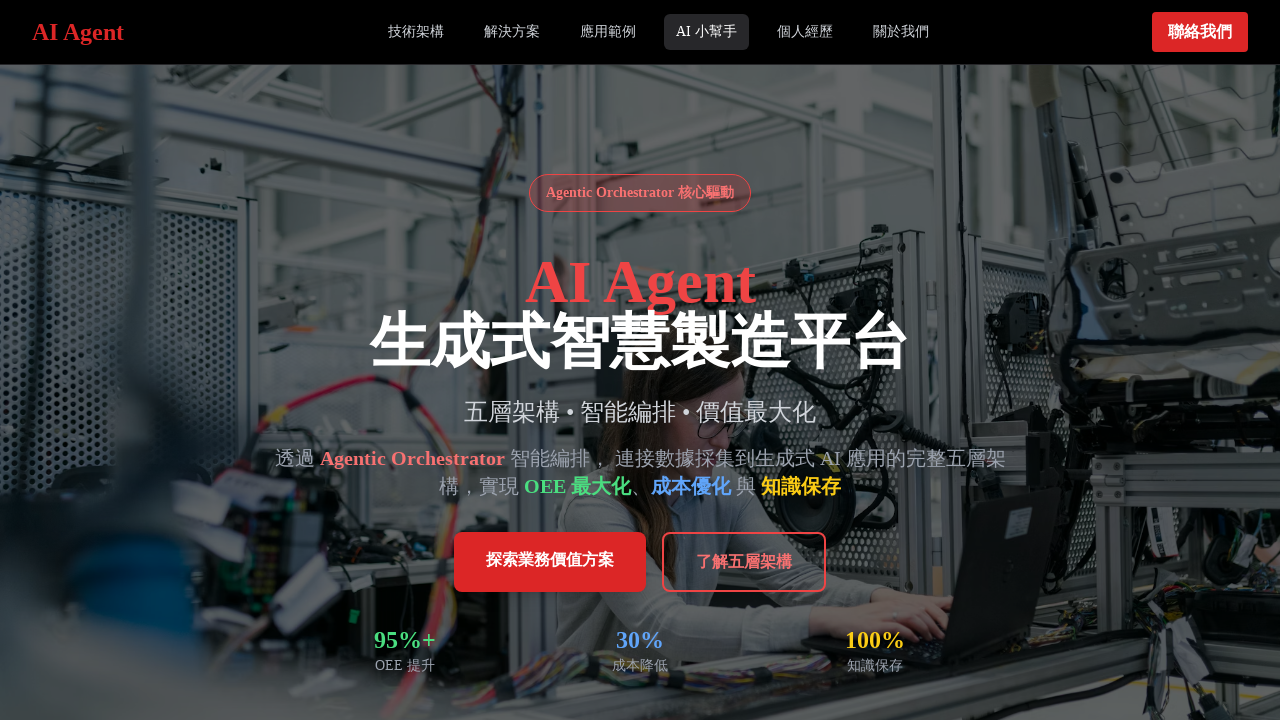

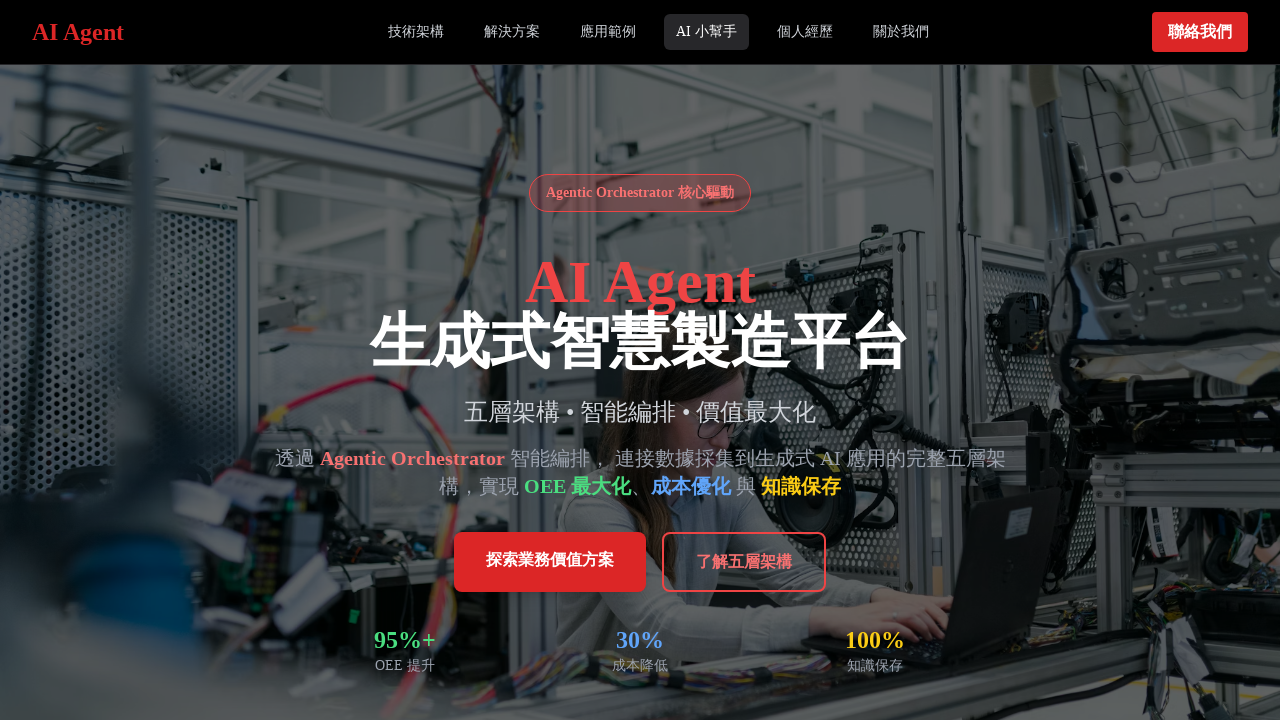